Fills out a Google Form by entering an email address, selecting random radio button options for multiple choice questions, and submitting the form.

Starting URL: https://docs.google.com/forms/d/e/1FAIpQLSeLxpYvi6BNMhrTo1P486iqwboMzR-W5PtBAQKR_kg1bMsq9g/viewform?usp=header

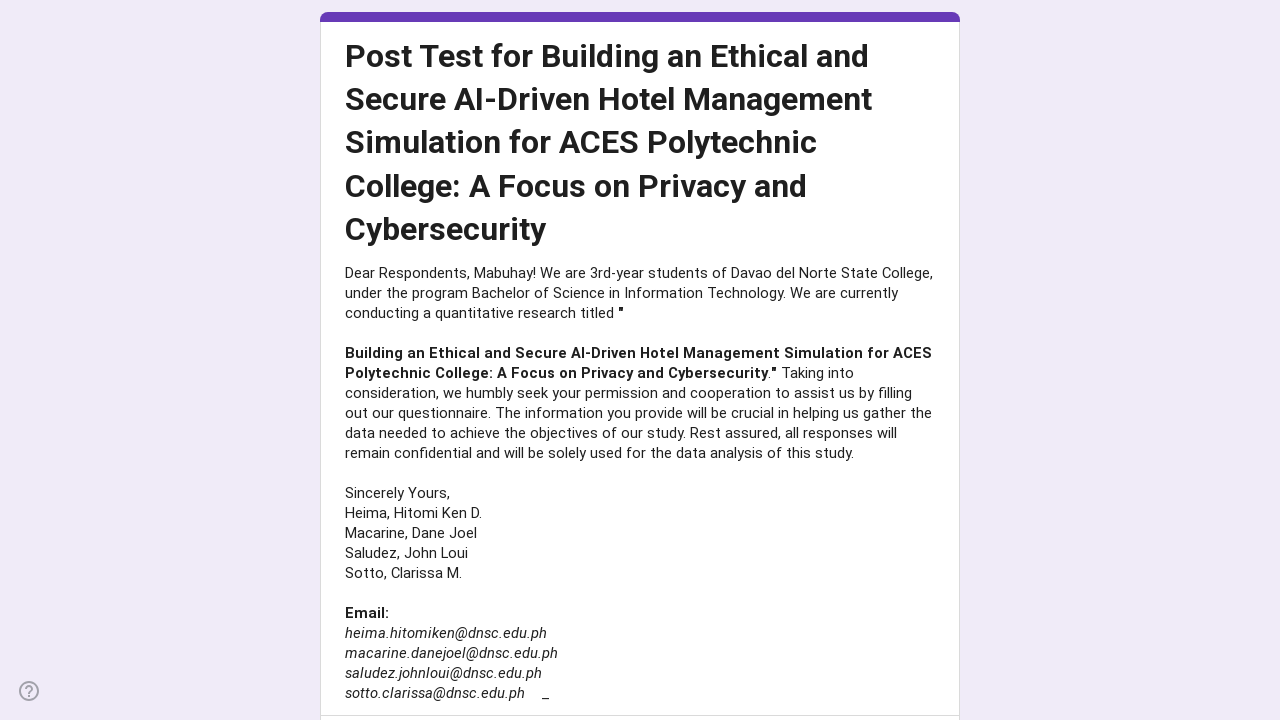

Email input field loaded
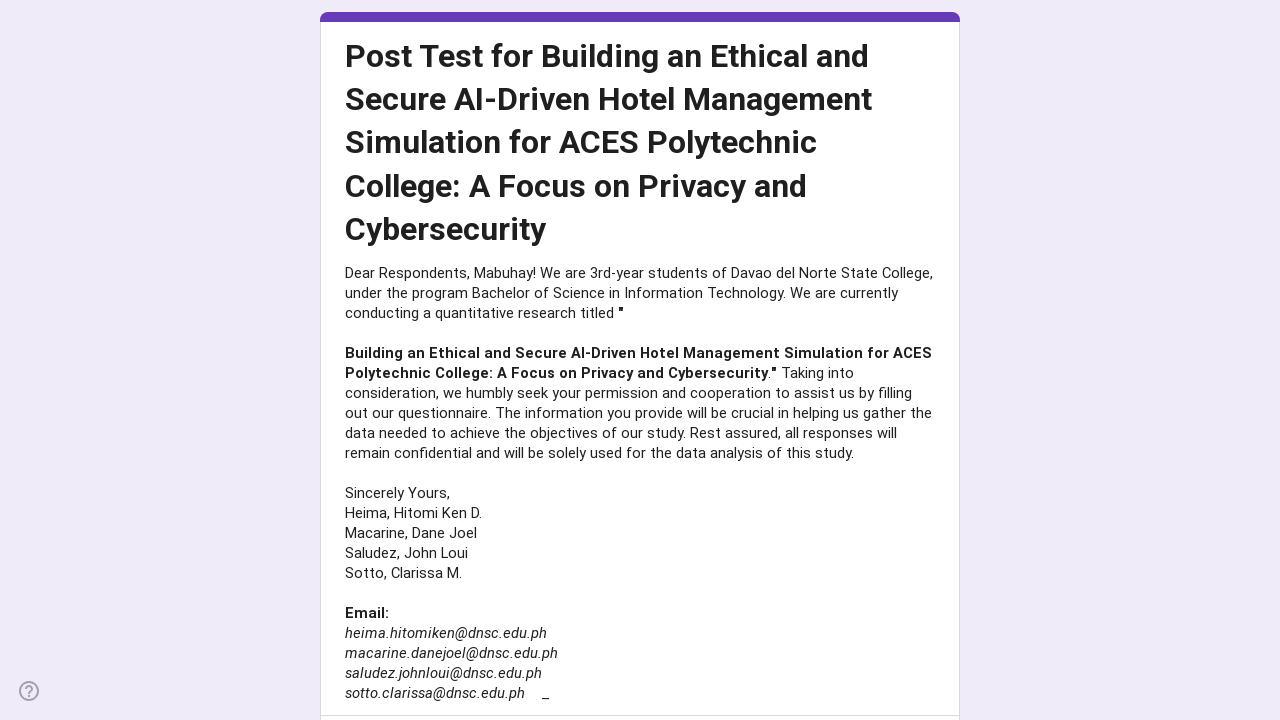

Filled email field with 'mariasantos247@gmail.com' on input[type='email']
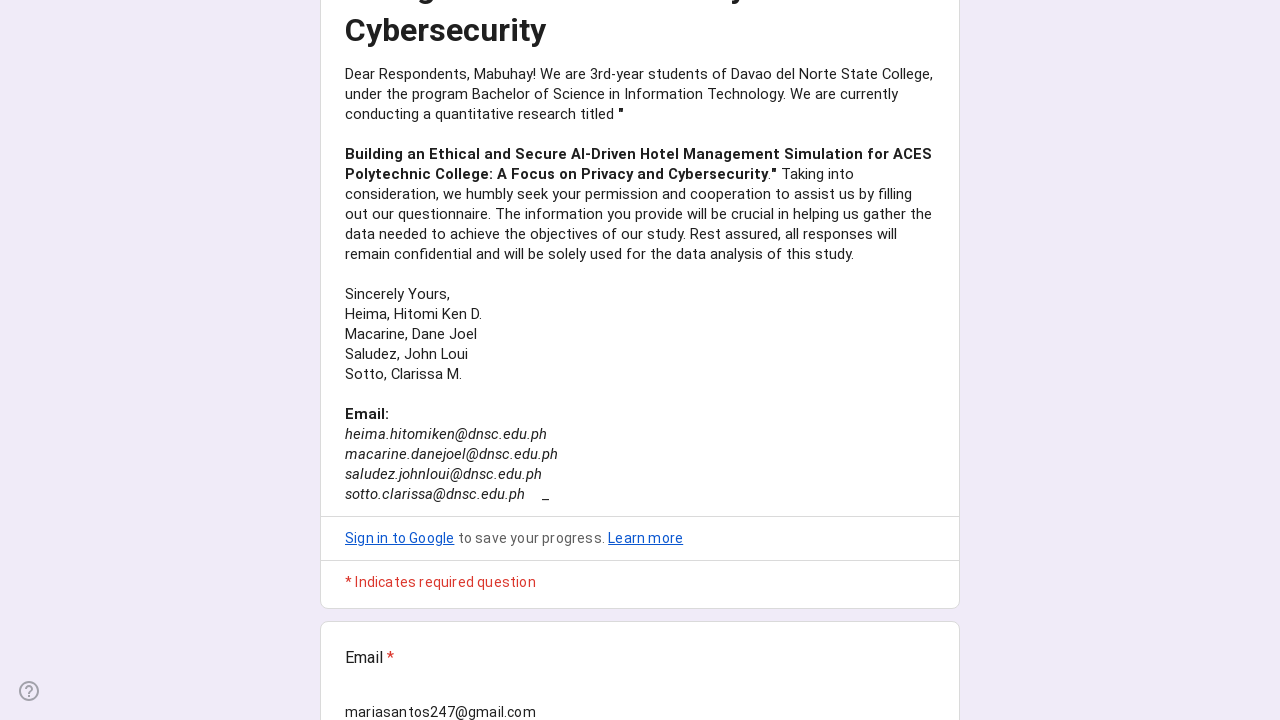

Radio button groups loaded
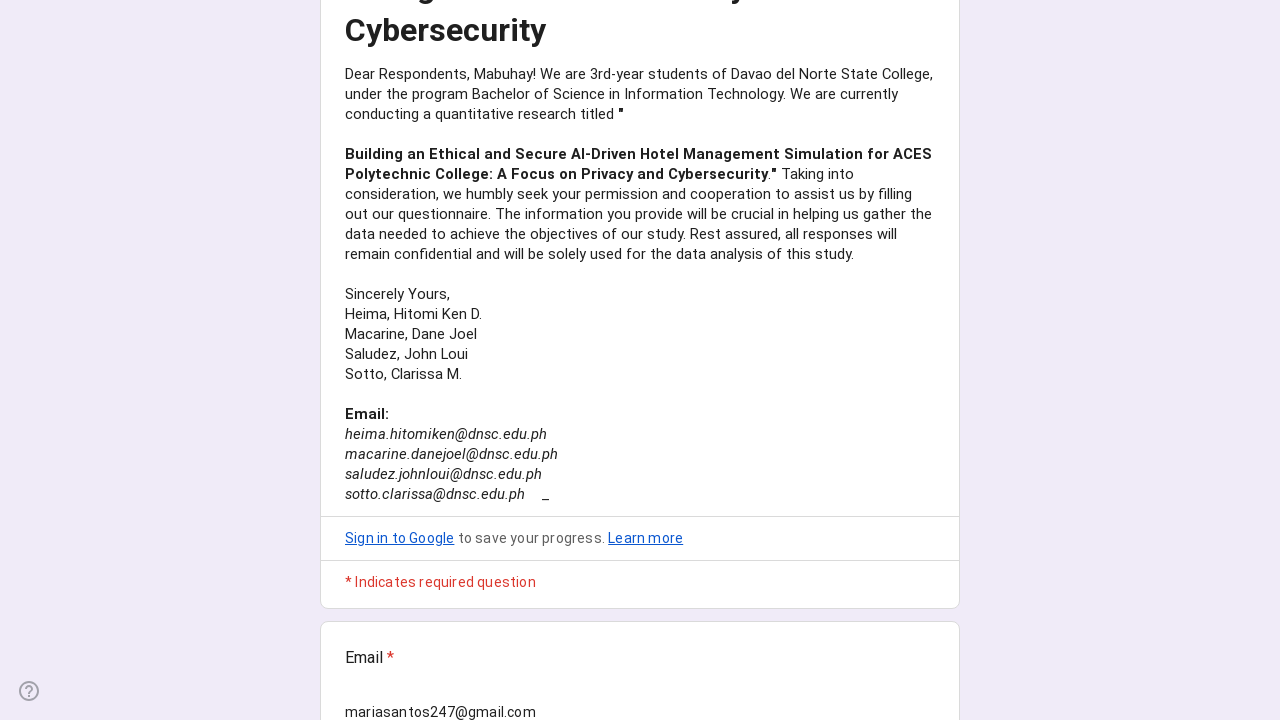

Found 15 radio button groups
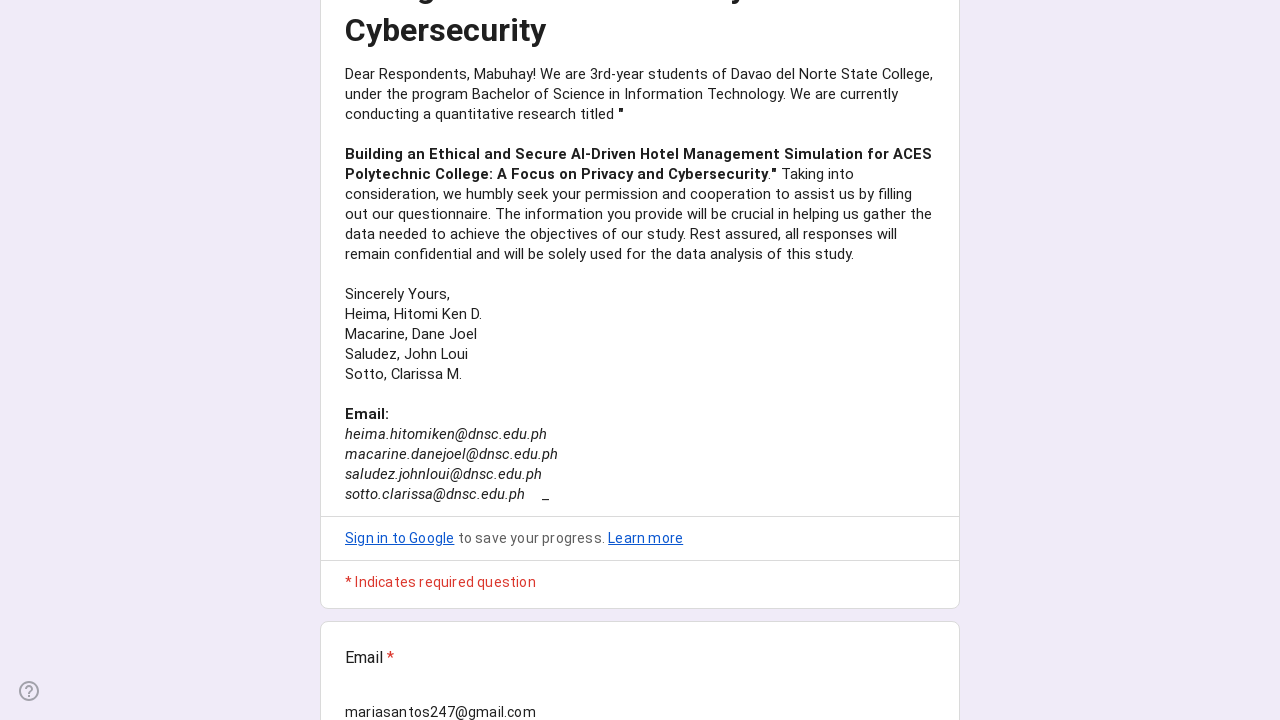

Selected option 4 for question 1 at (794, 361) on div[role='radiogroup'] >> nth=0 >> div[role='radio'] >> nth=3
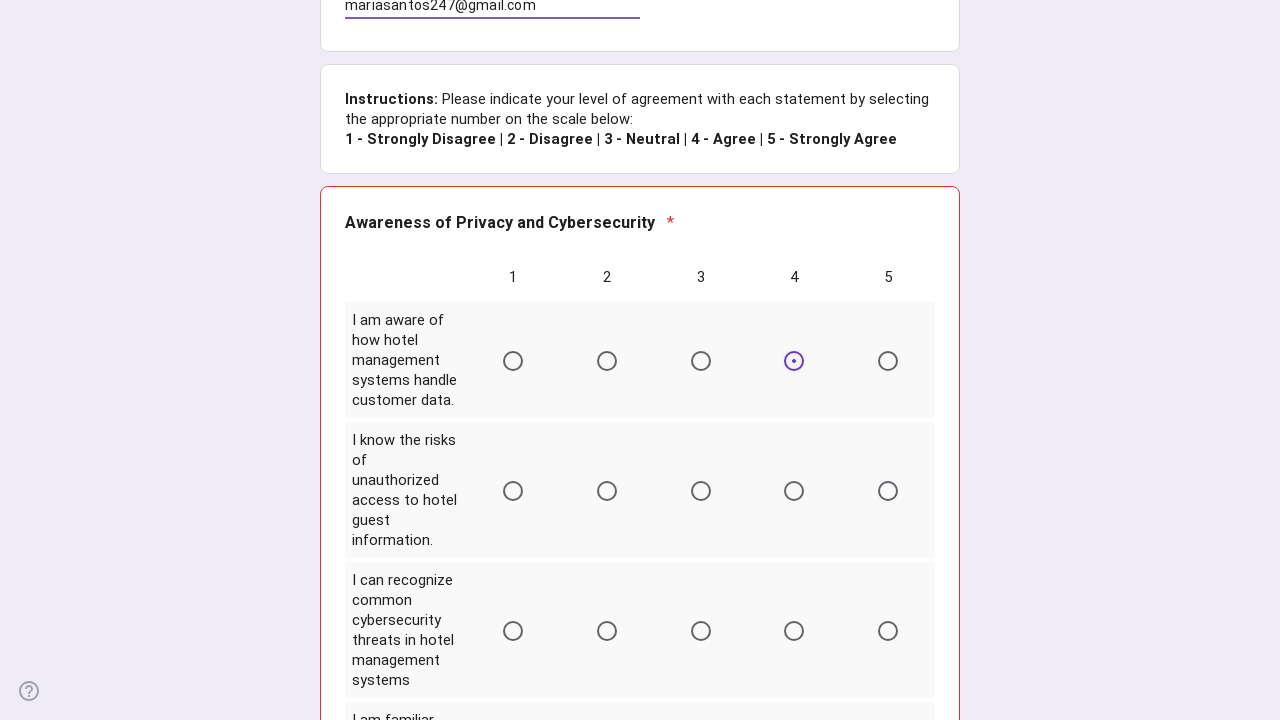

Waited 500ms after selecting question 1
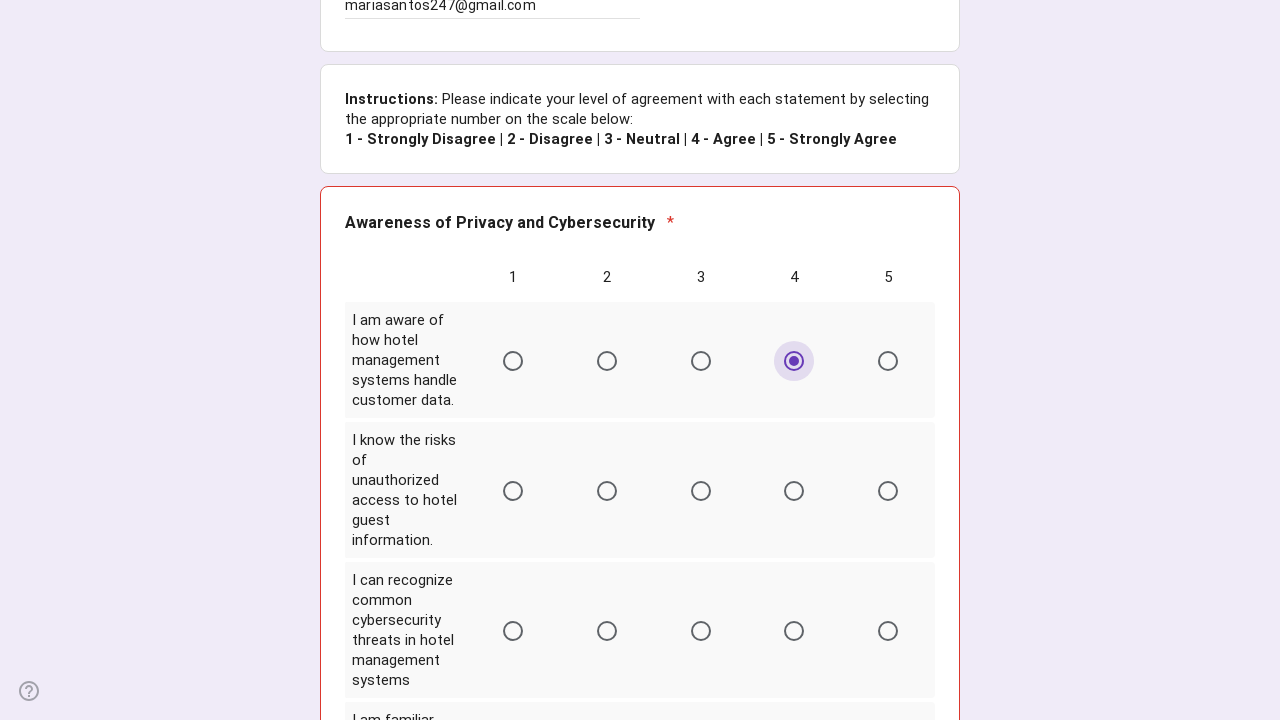

Selected option 4 for question 2 at (794, 491) on div[role='radiogroup'] >> nth=1 >> div[role='radio'] >> nth=3
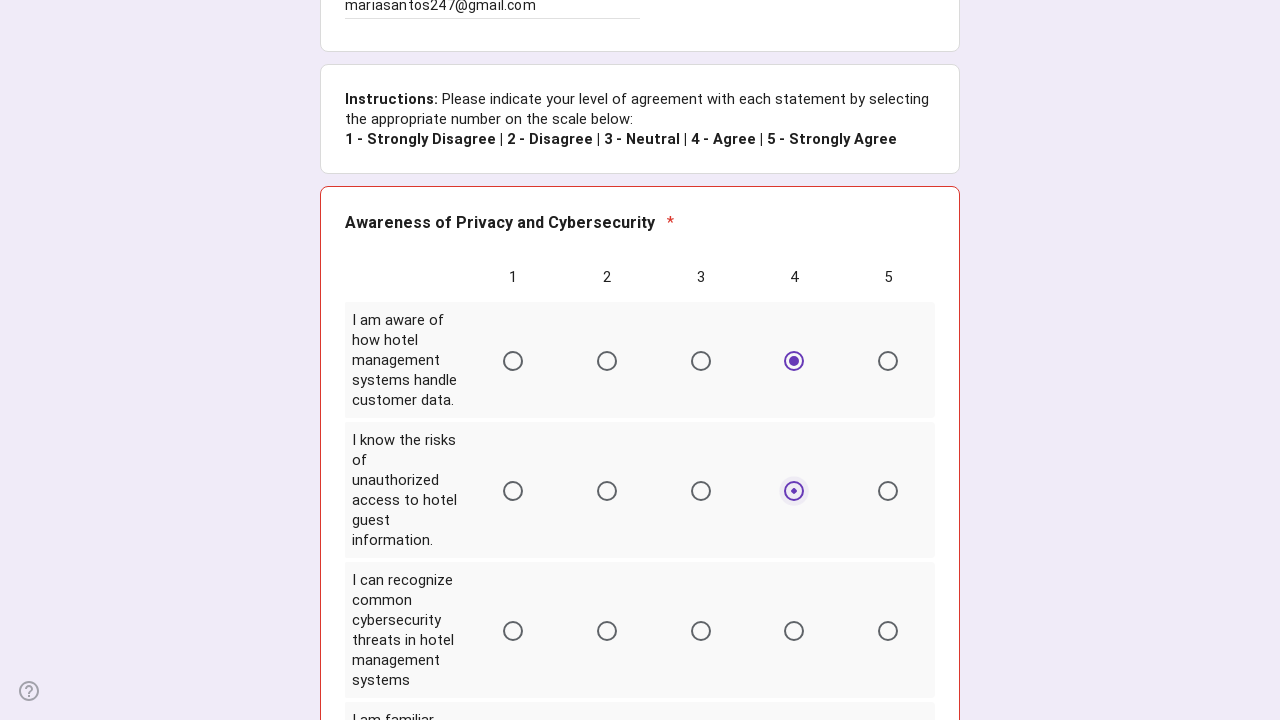

Waited 500ms after selecting question 2
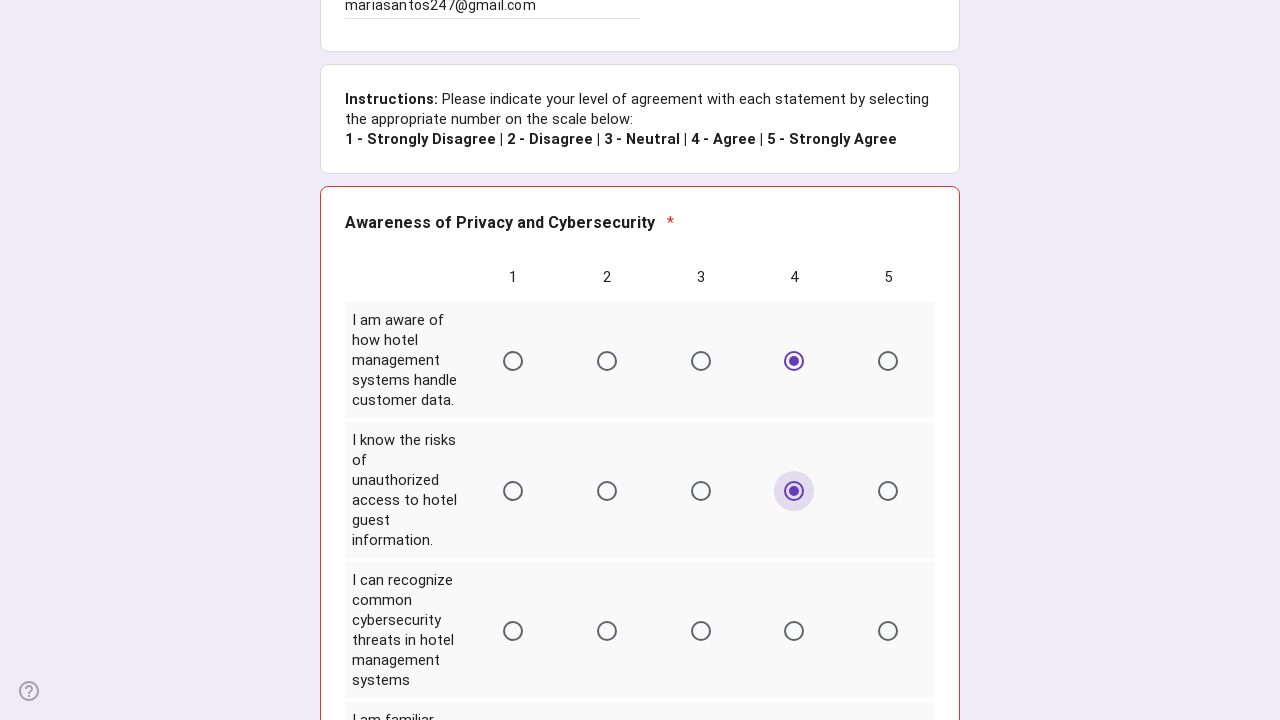

Selected option 4 for question 3 at (794, 631) on div[role='radiogroup'] >> nth=2 >> div[role='radio'] >> nth=3
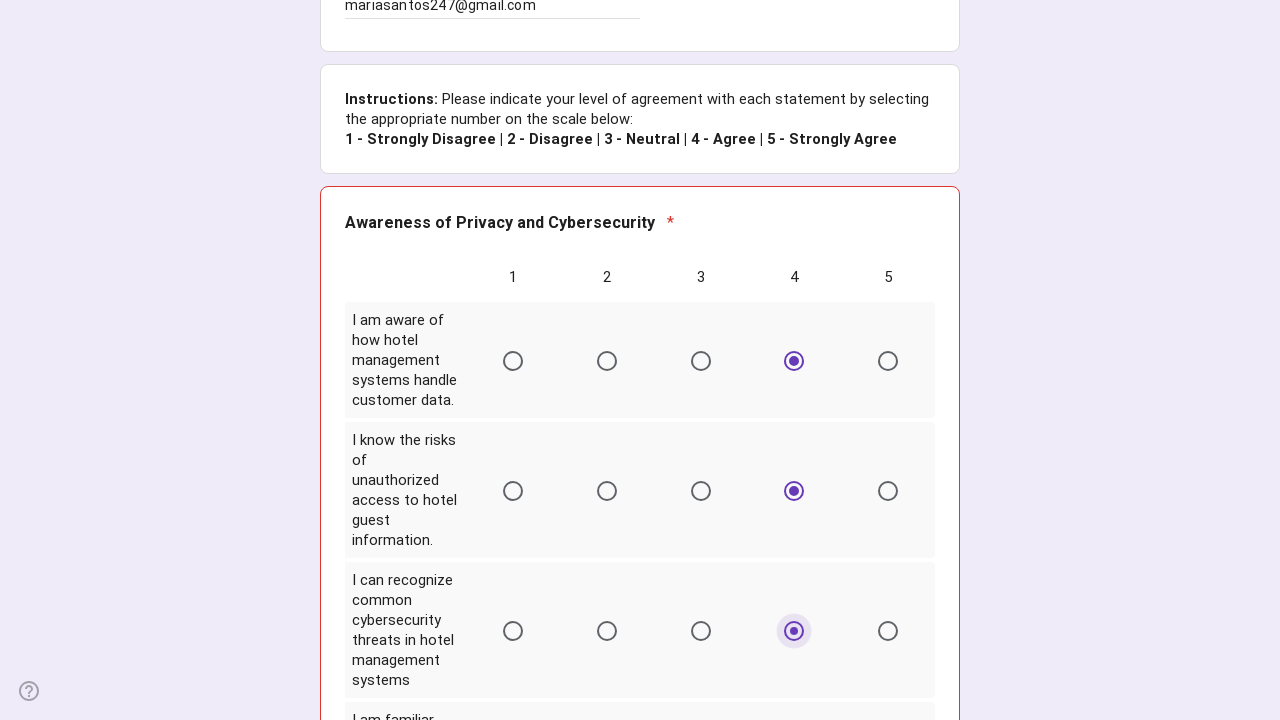

Waited 500ms after selecting question 3
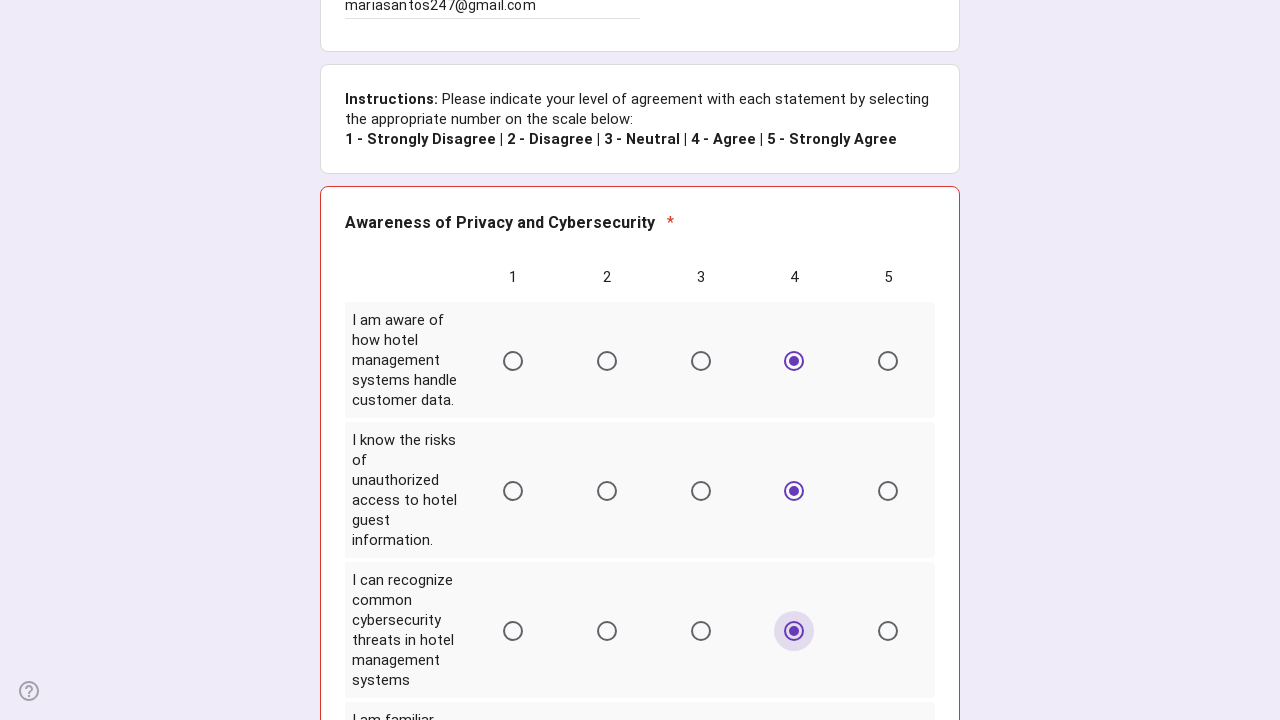

Selected option 4 for question 4 at (794, 361) on div[role='radiogroup'] >> nth=3 >> div[role='radio'] >> nth=3
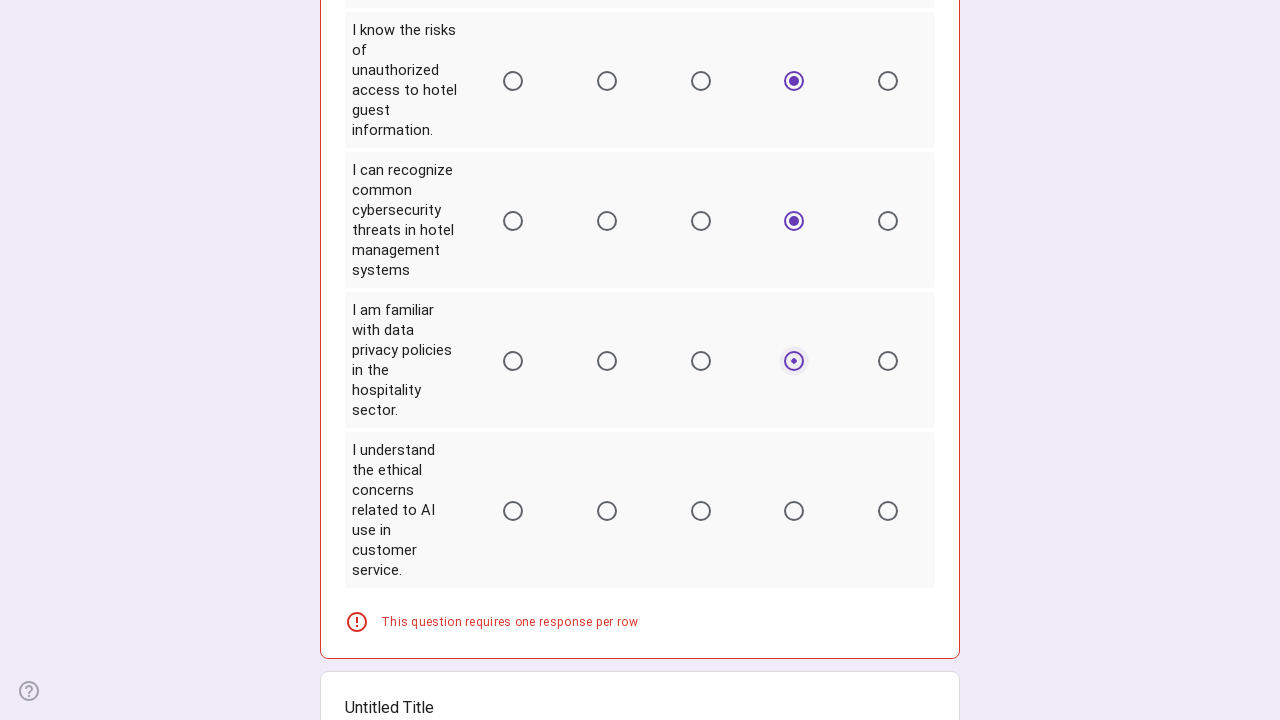

Waited 500ms after selecting question 4
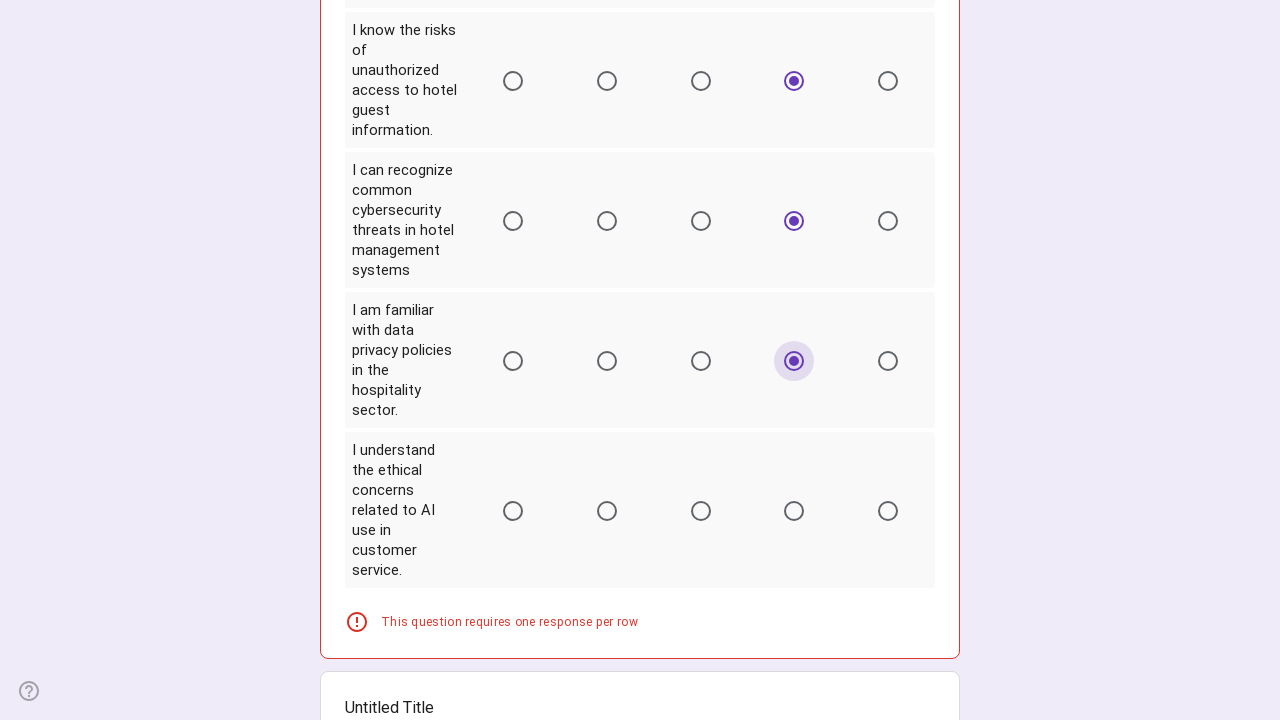

Selected option 4 for question 5 at (794, 511) on div[role='radiogroup'] >> nth=4 >> div[role='radio'] >> nth=3
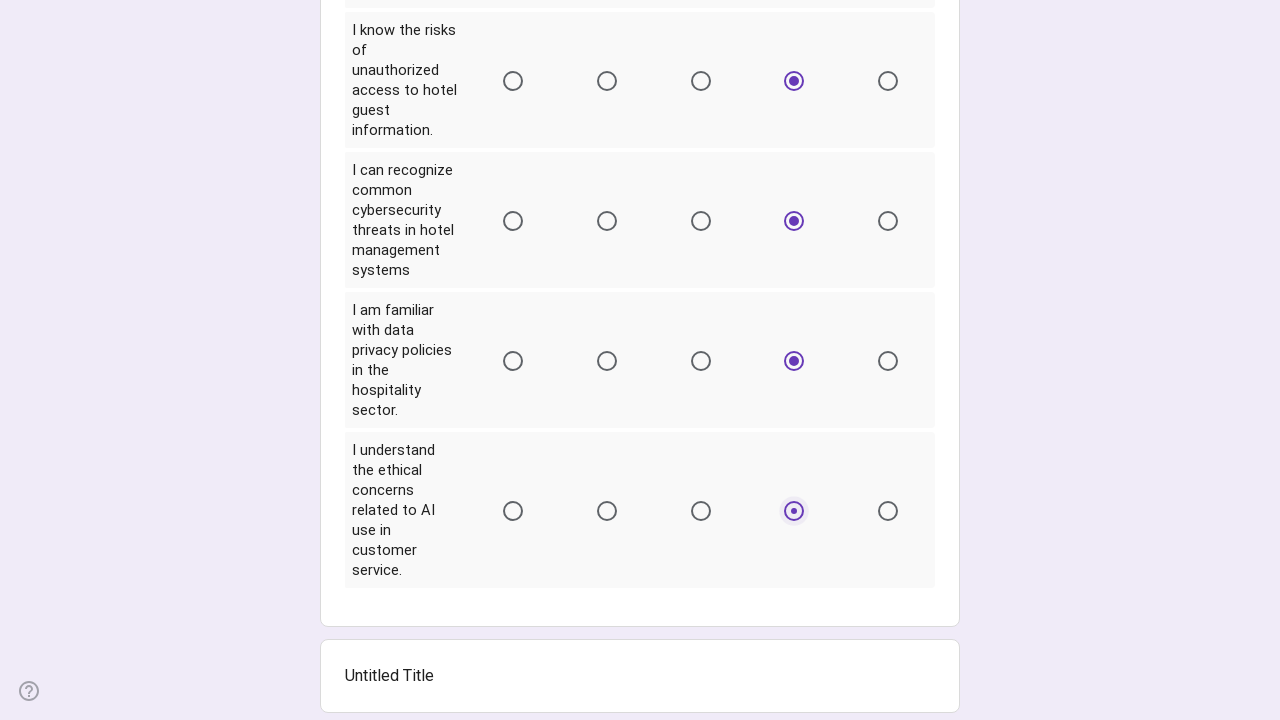

Waited 500ms after selecting question 5
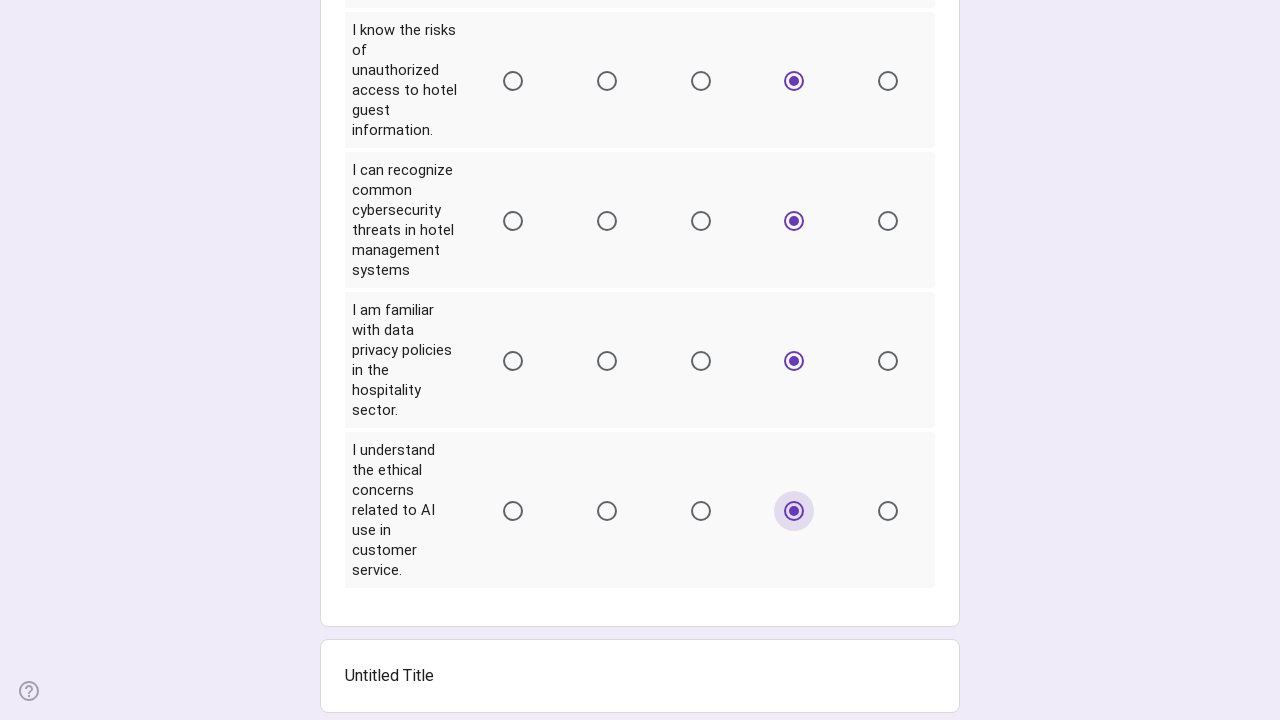

Selected option 4 for question 6 at (794, 361) on div[role='radiogroup'] >> nth=5 >> div[role='radio'] >> nth=3
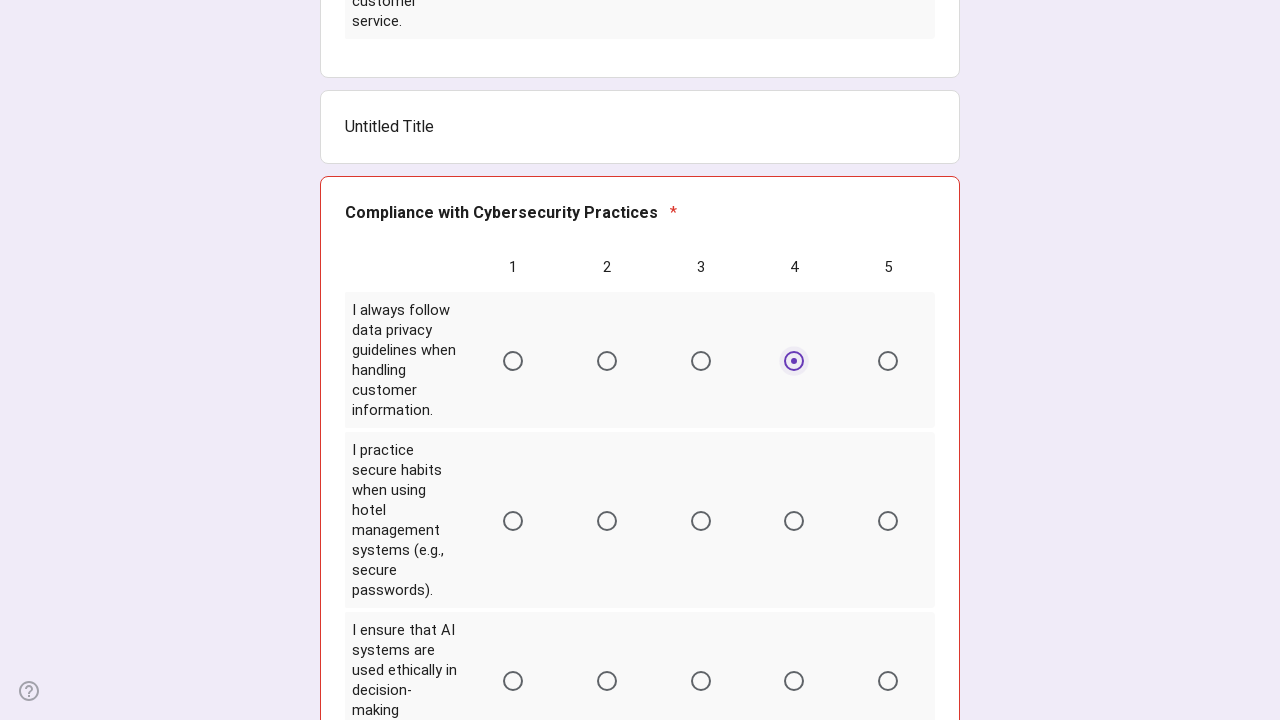

Waited 500ms after selecting question 6
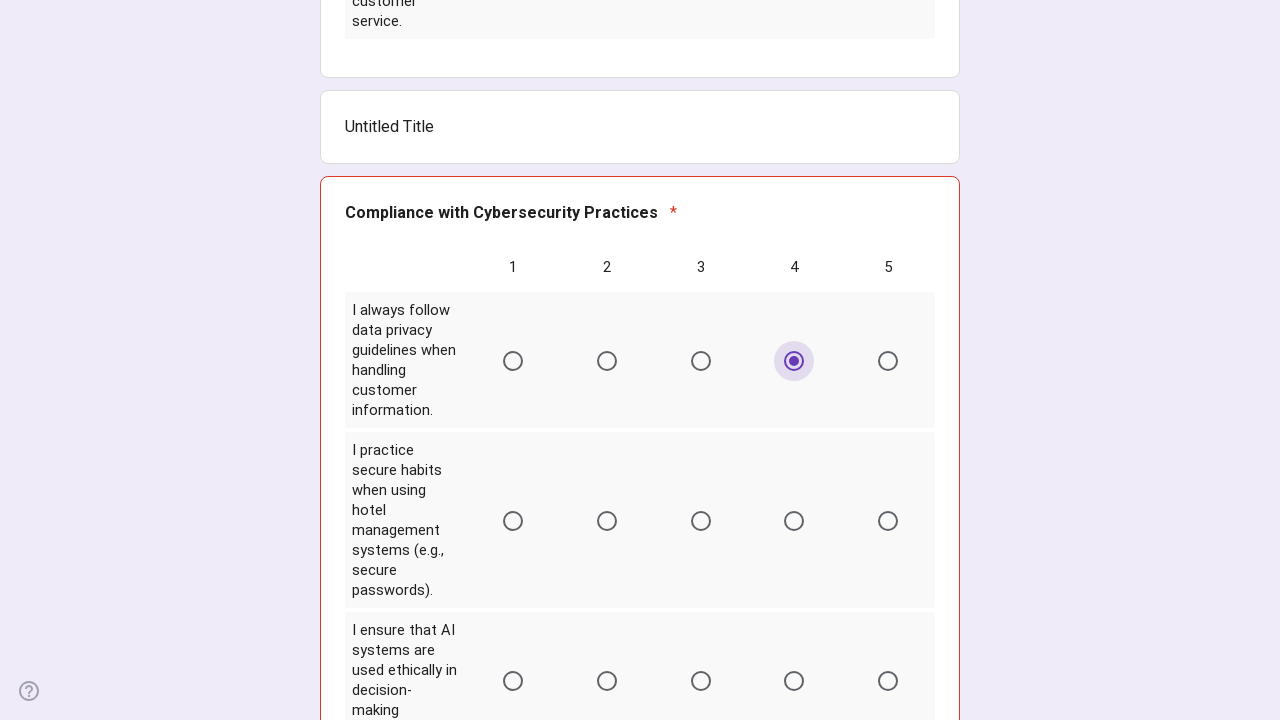

Selected option 4 for question 7 at (794, 521) on div[role='radiogroup'] >> nth=6 >> div[role='radio'] >> nth=3
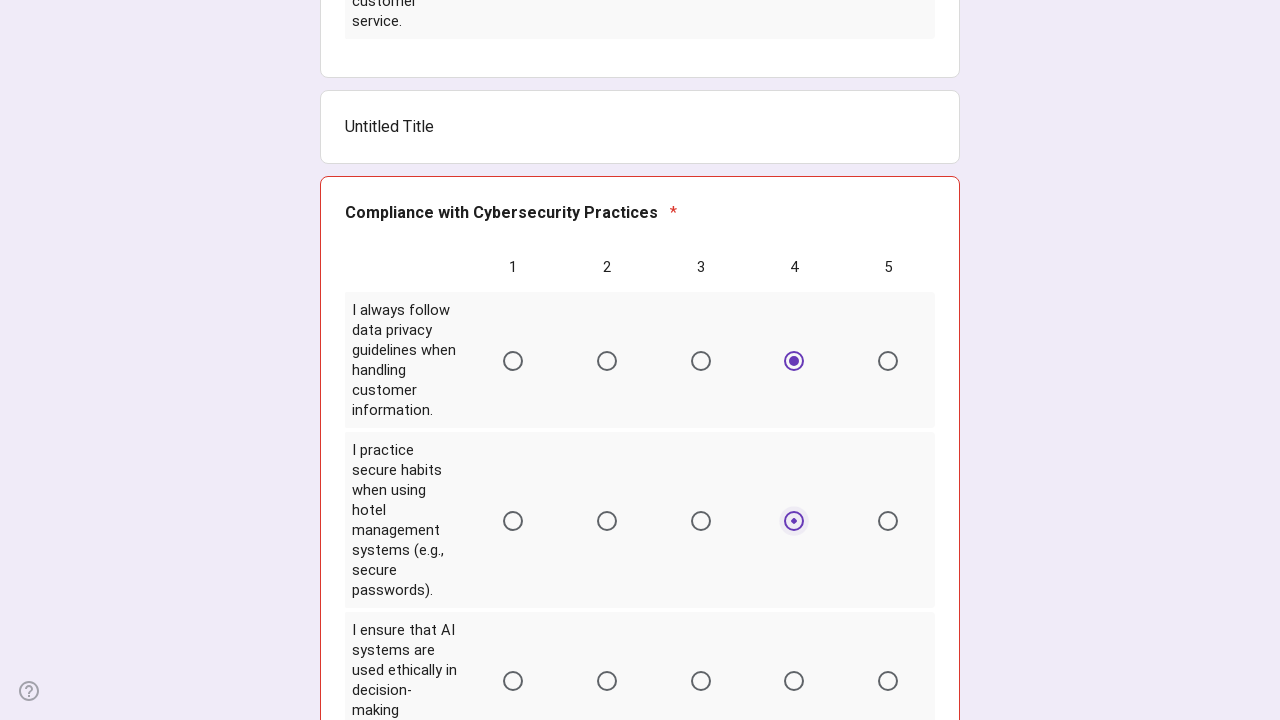

Waited 500ms after selecting question 7
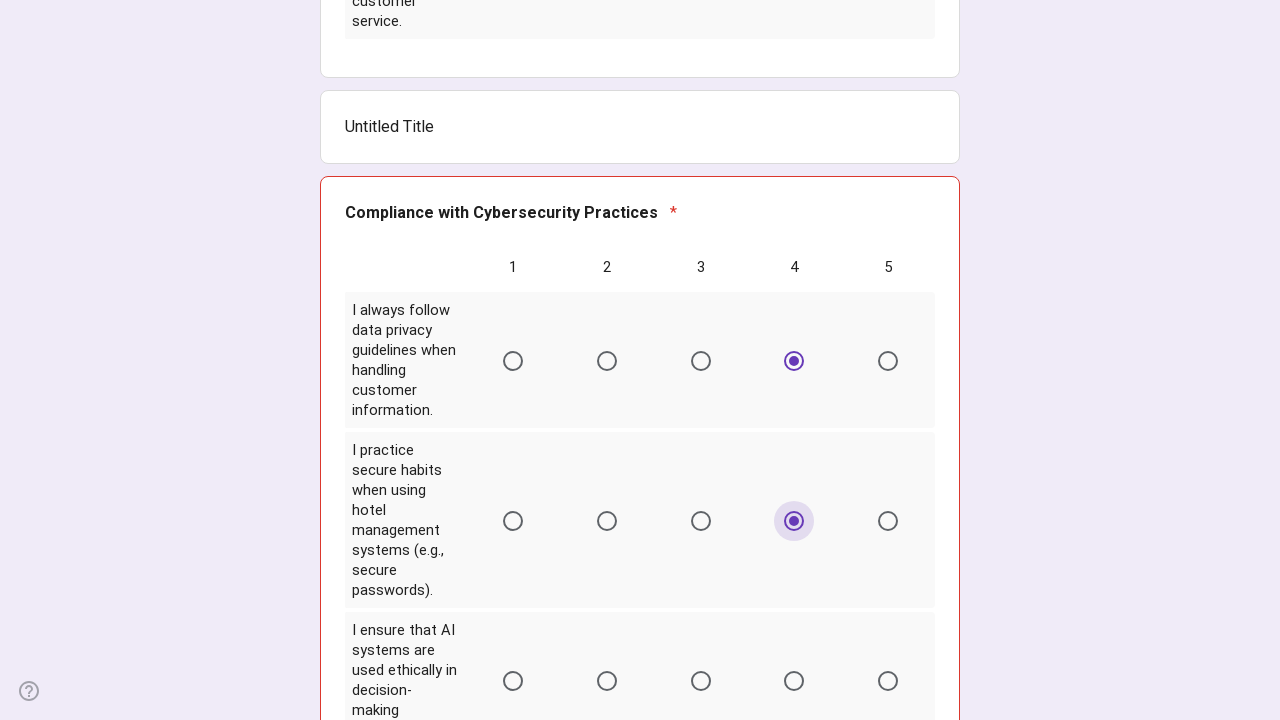

Selected option 4 for question 8 at (794, 681) on div[role='radiogroup'] >> nth=7 >> div[role='radio'] >> nth=3
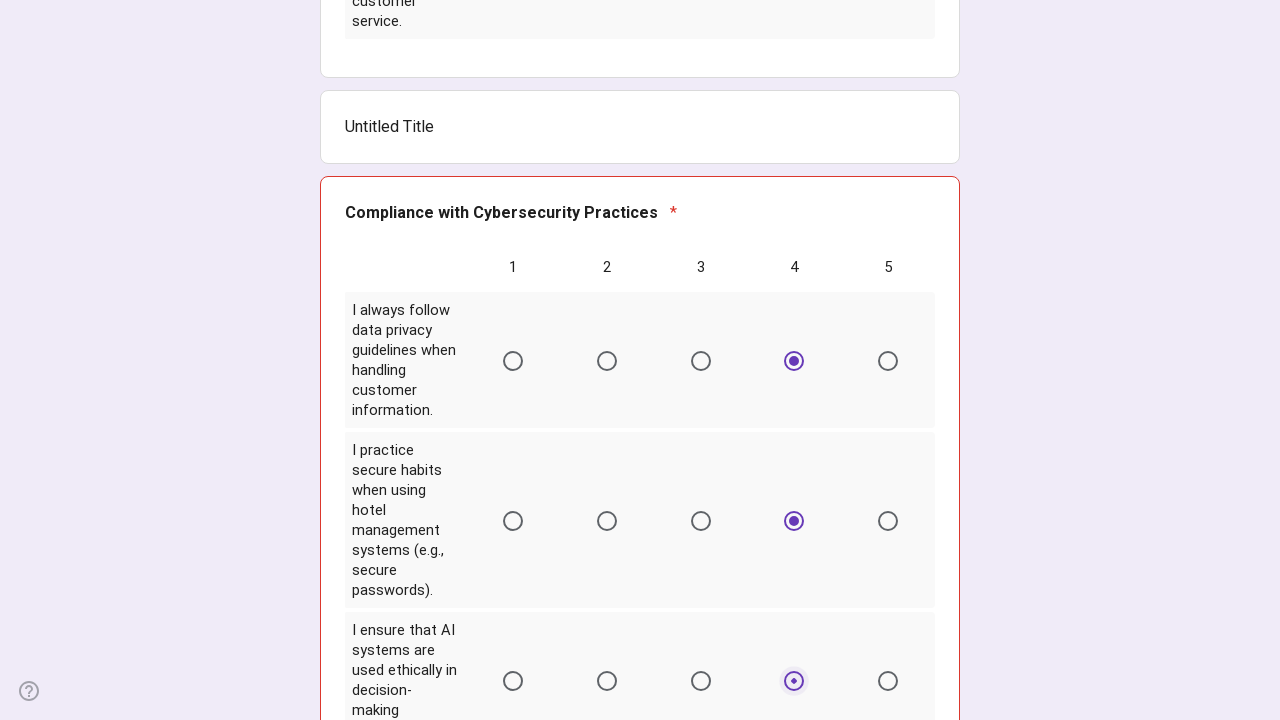

Waited 500ms after selecting question 8
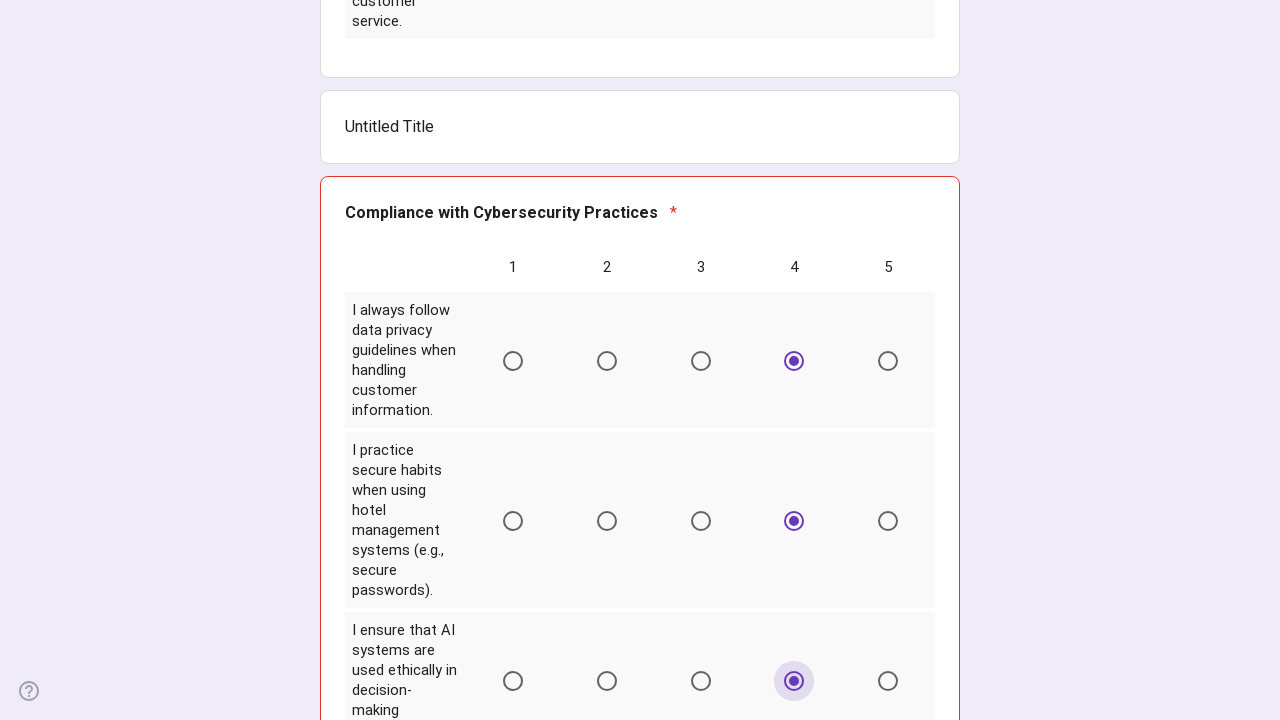

Selected option 4 for question 9 at (794, 361) on div[role='radiogroup'] >> nth=8 >> div[role='radio'] >> nth=3
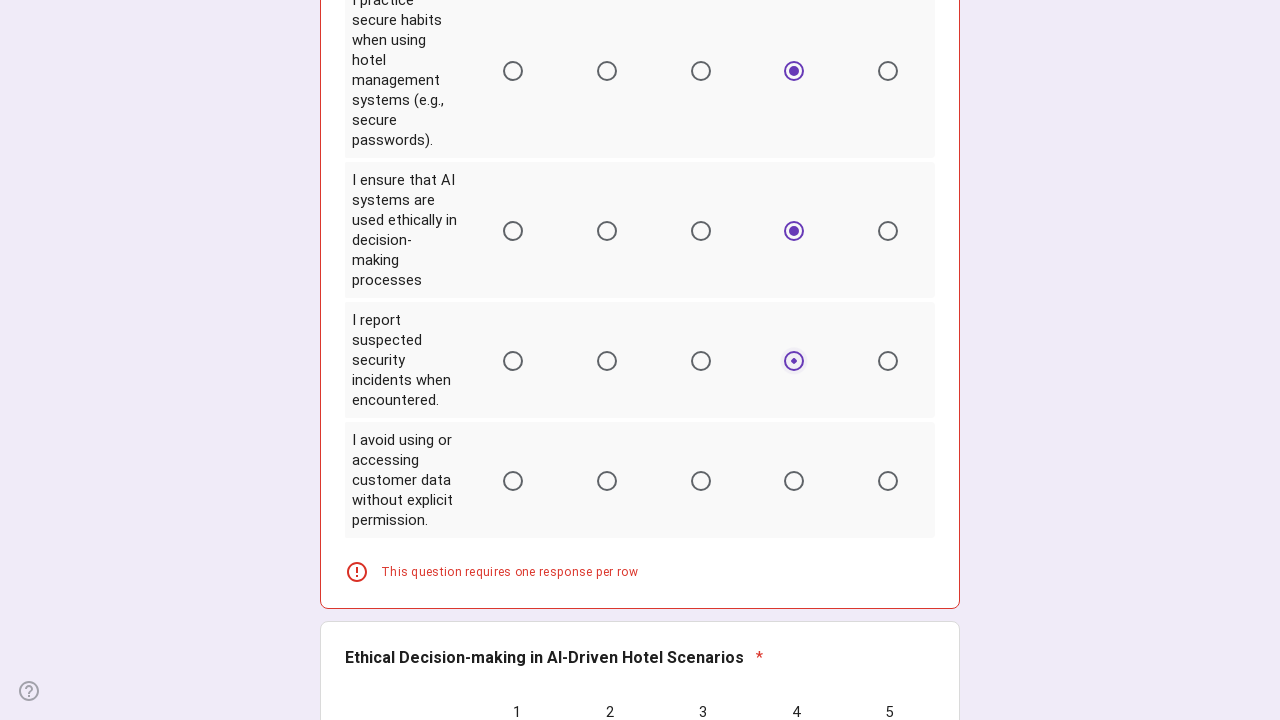

Waited 500ms after selecting question 9
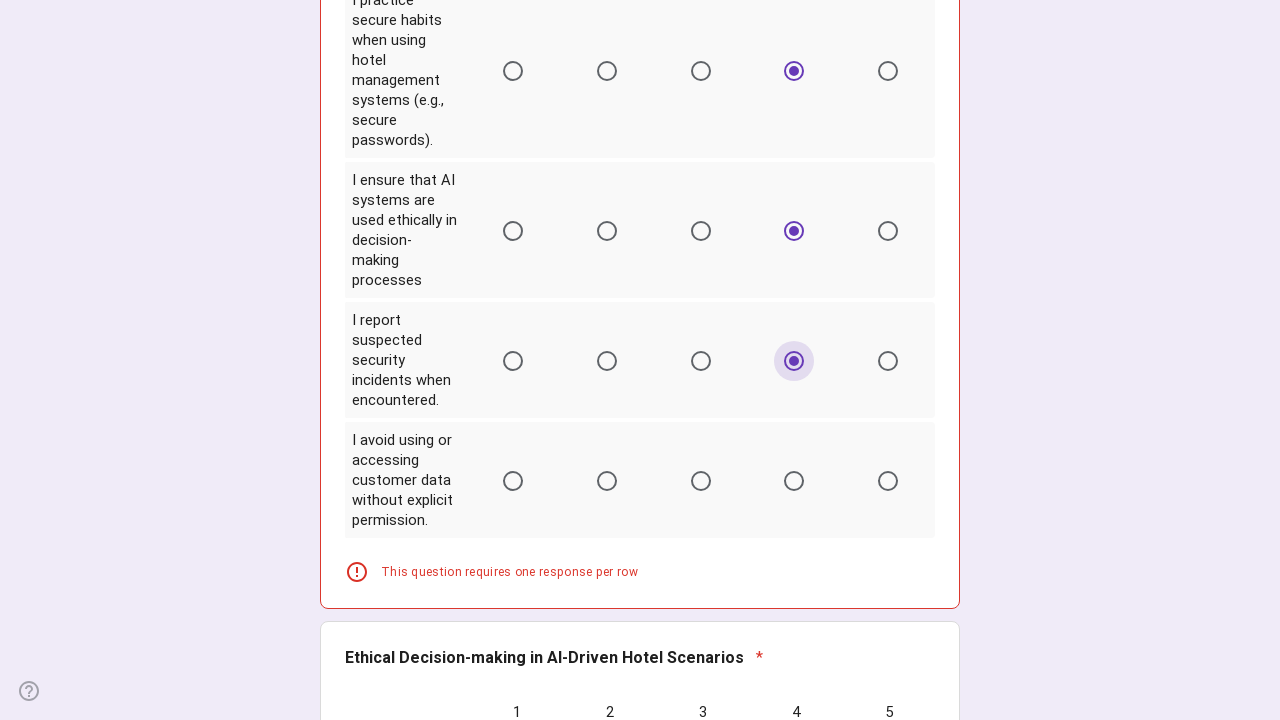

Selected option 4 for question 10 at (794, 481) on div[role='radiogroup'] >> nth=9 >> div[role='radio'] >> nth=3
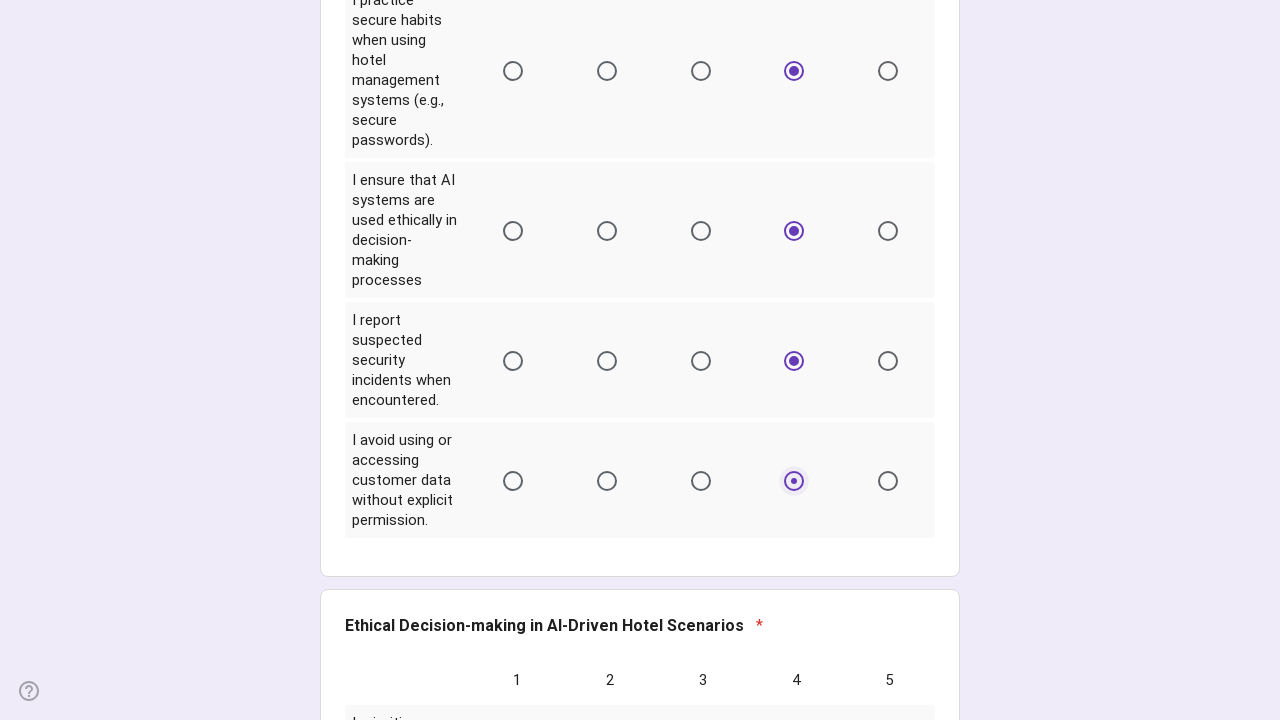

Waited 500ms after selecting question 10
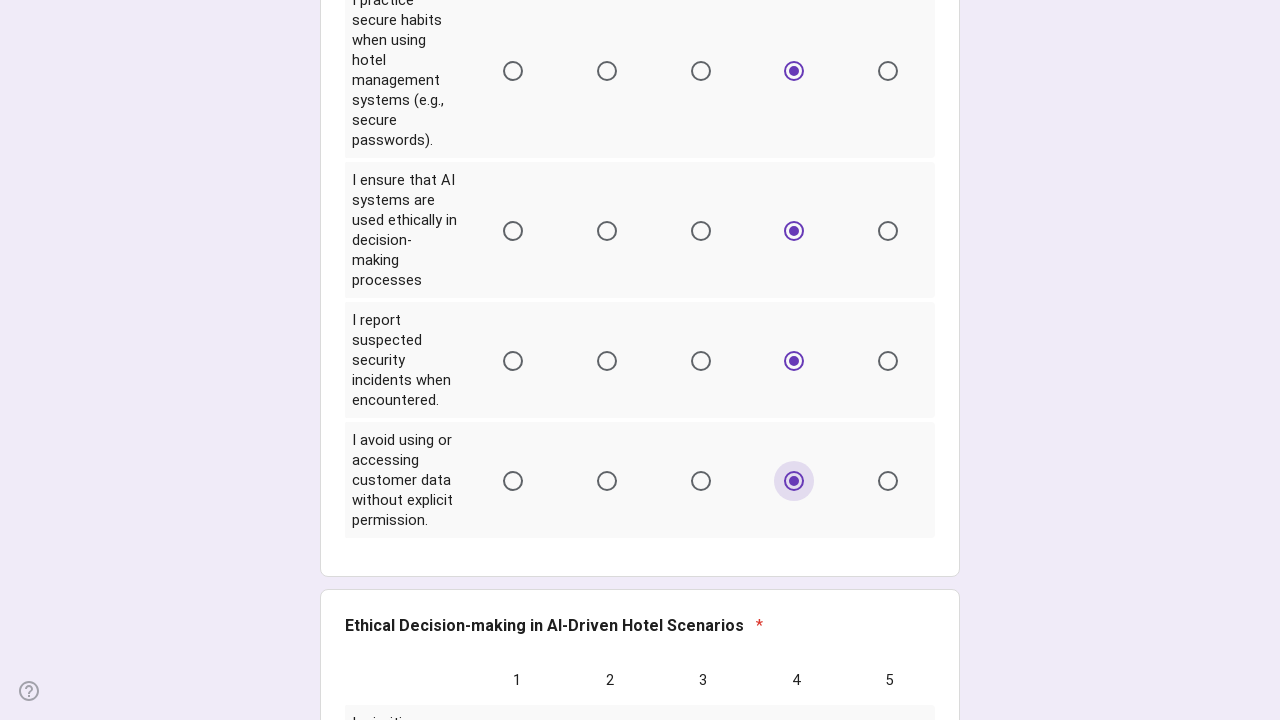

Selected option 4 for question 11 at (796, 361) on div[role='radiogroup'] >> nth=10 >> div[role='radio'] >> nth=3
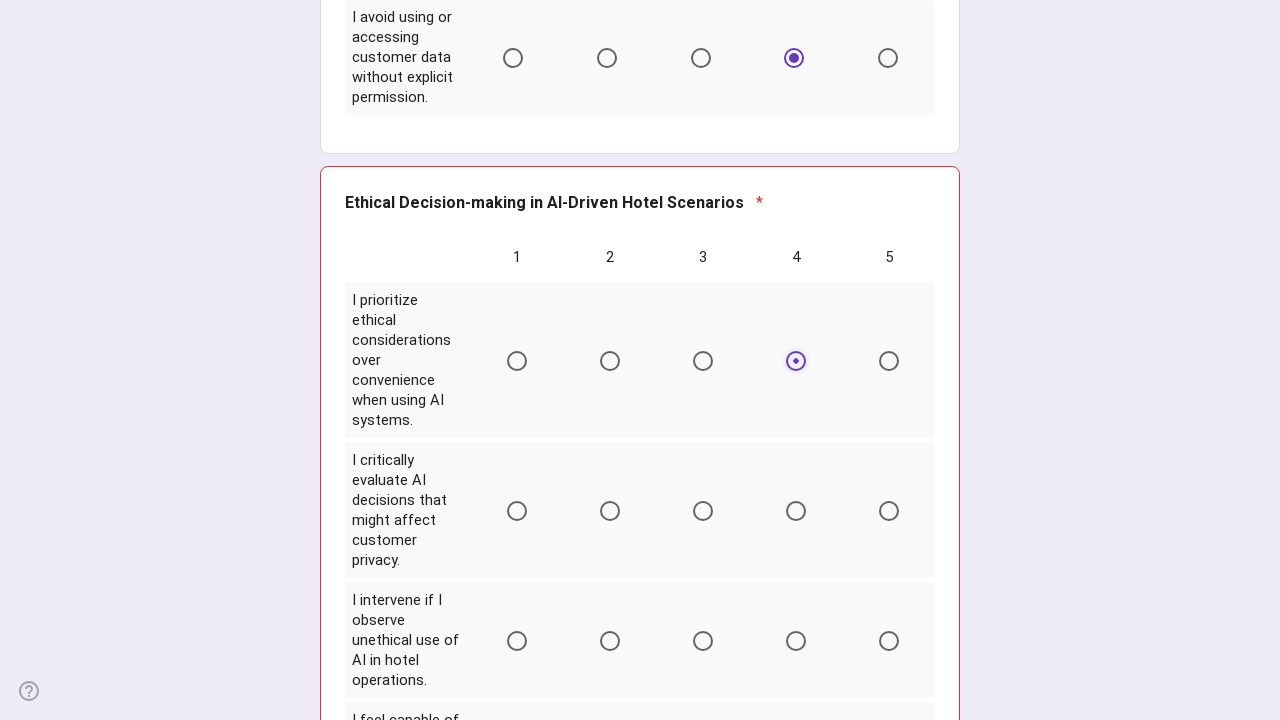

Waited 500ms after selecting question 11
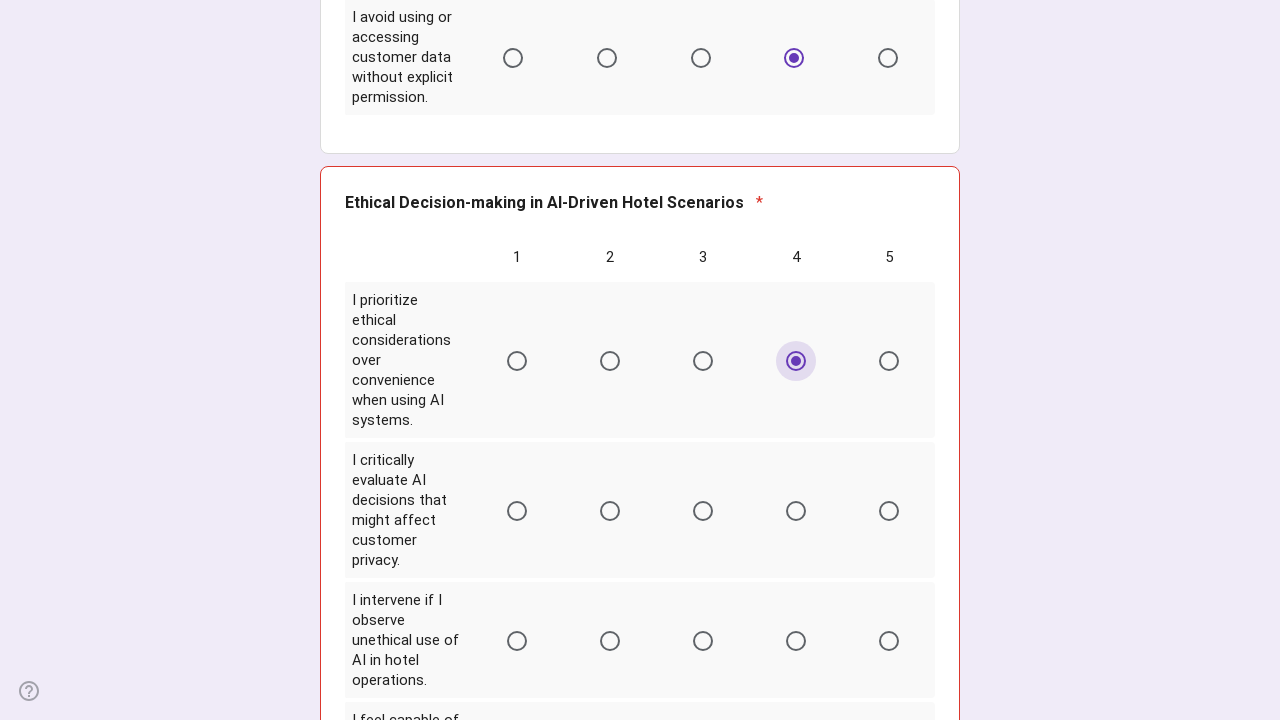

Selected option 4 for question 12 at (796, 511) on div[role='radiogroup'] >> nth=11 >> div[role='radio'] >> nth=3
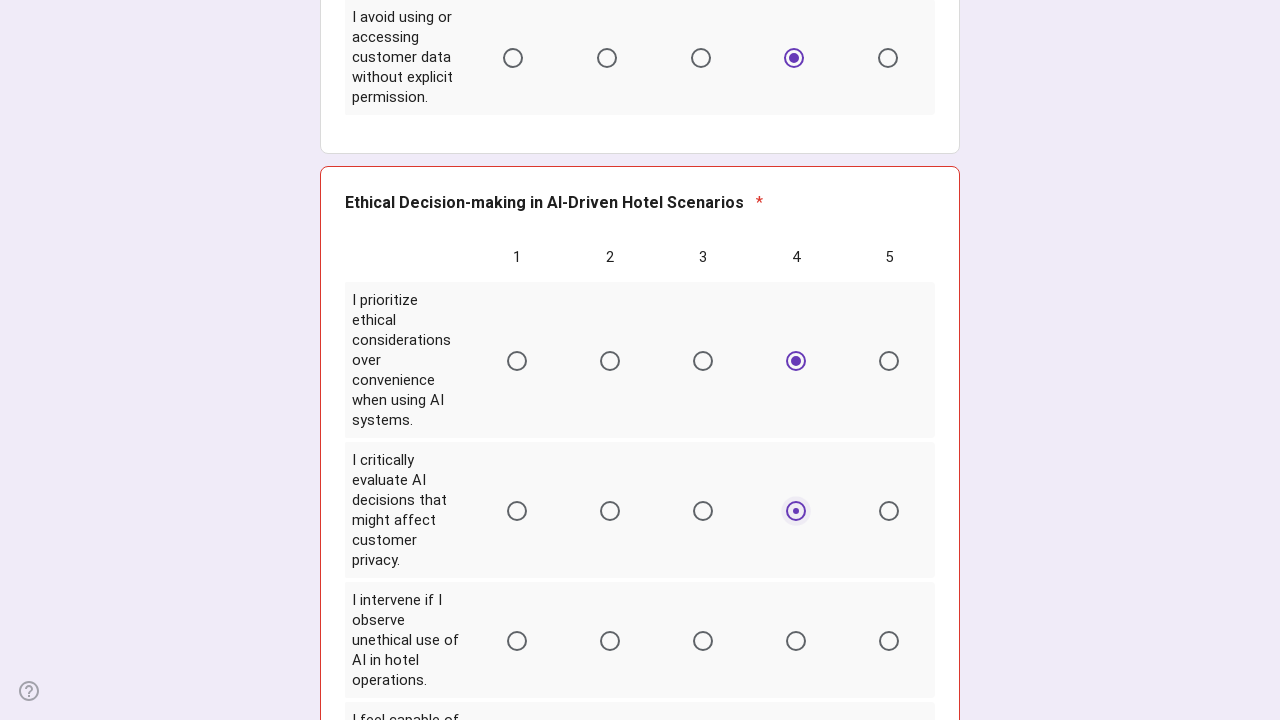

Waited 500ms after selecting question 12
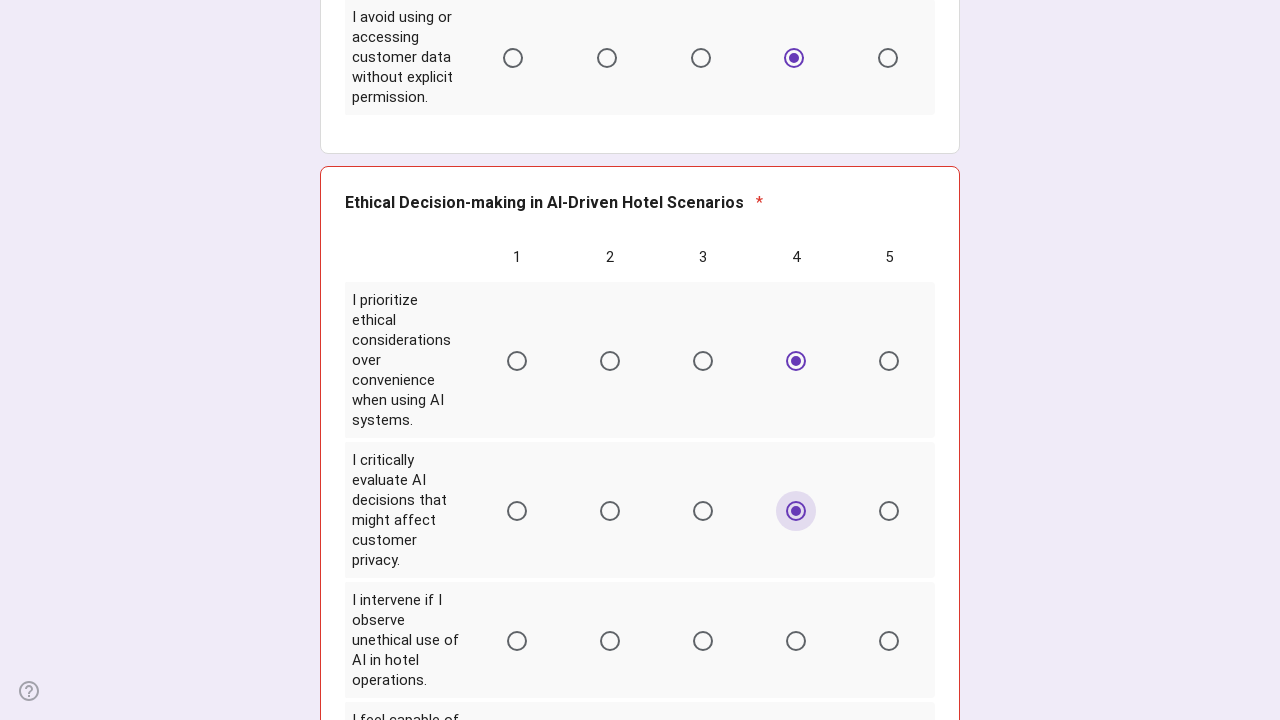

Selected option 4 for question 13 at (796, 641) on div[role='radiogroup'] >> nth=12 >> div[role='radio'] >> nth=3
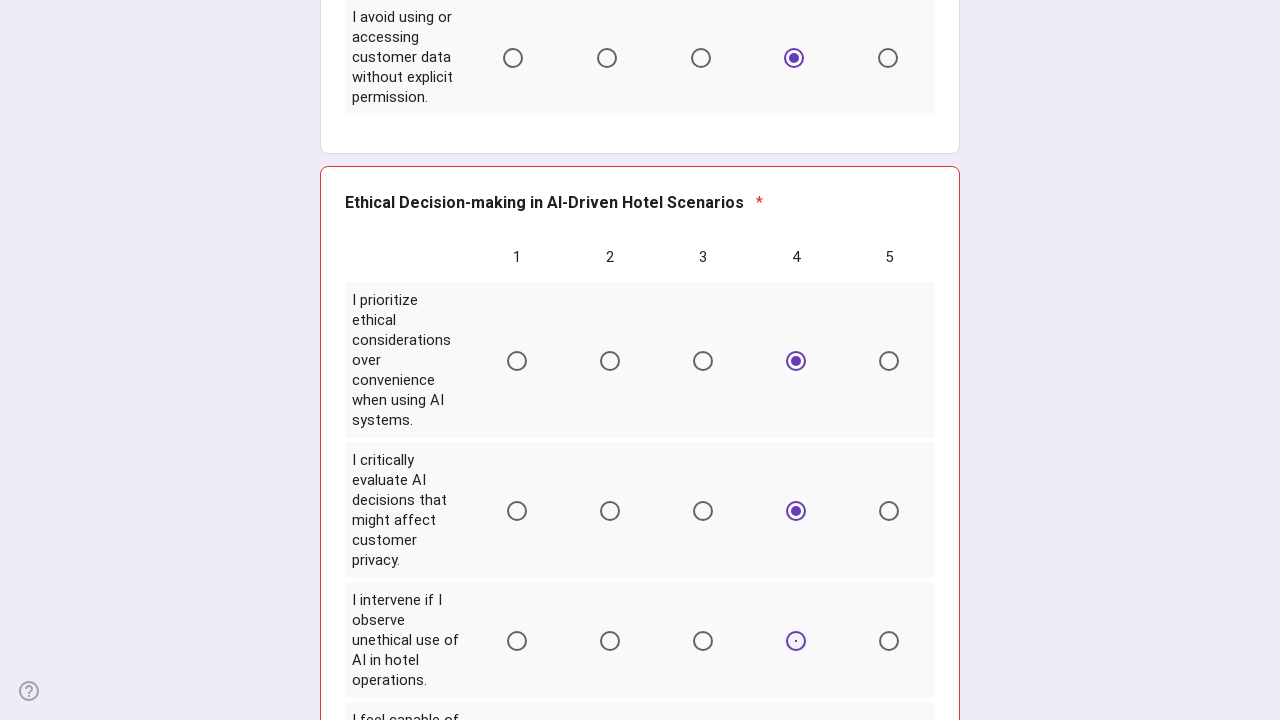

Waited 500ms after selecting question 13
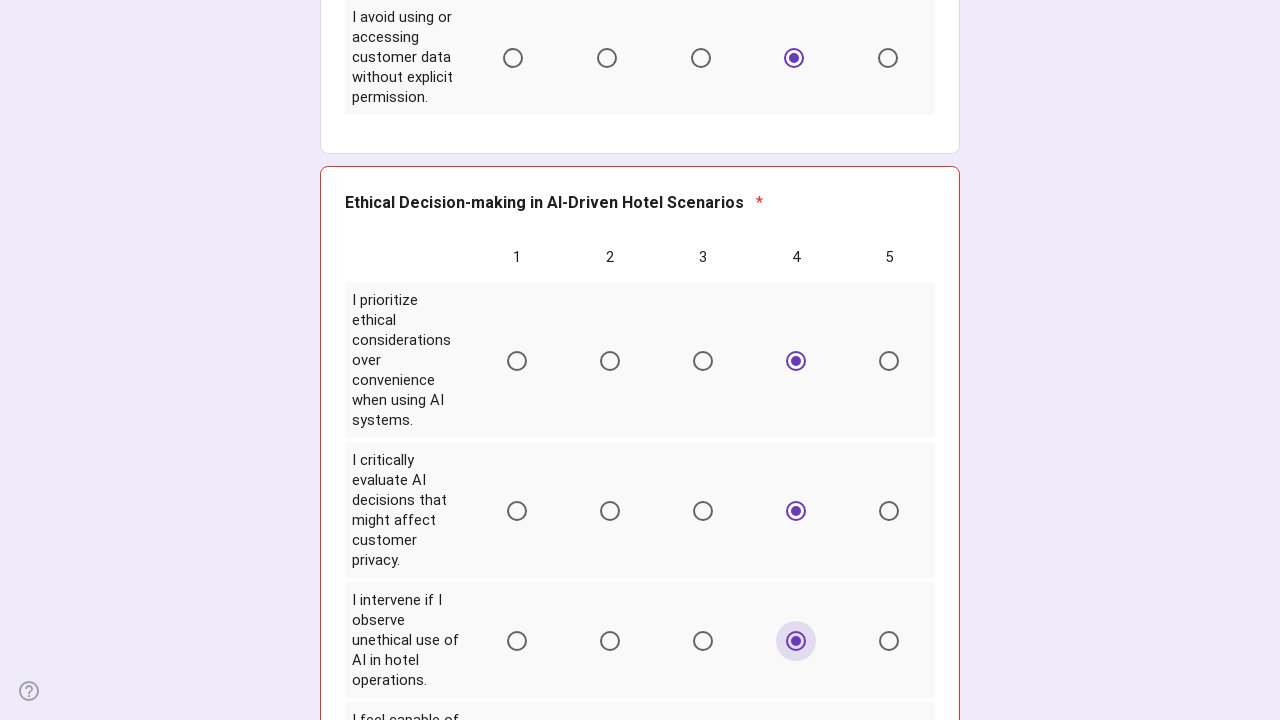

Selected option 4 for question 14 at (796, 361) on div[role='radiogroup'] >> nth=13 >> div[role='radio'] >> nth=3
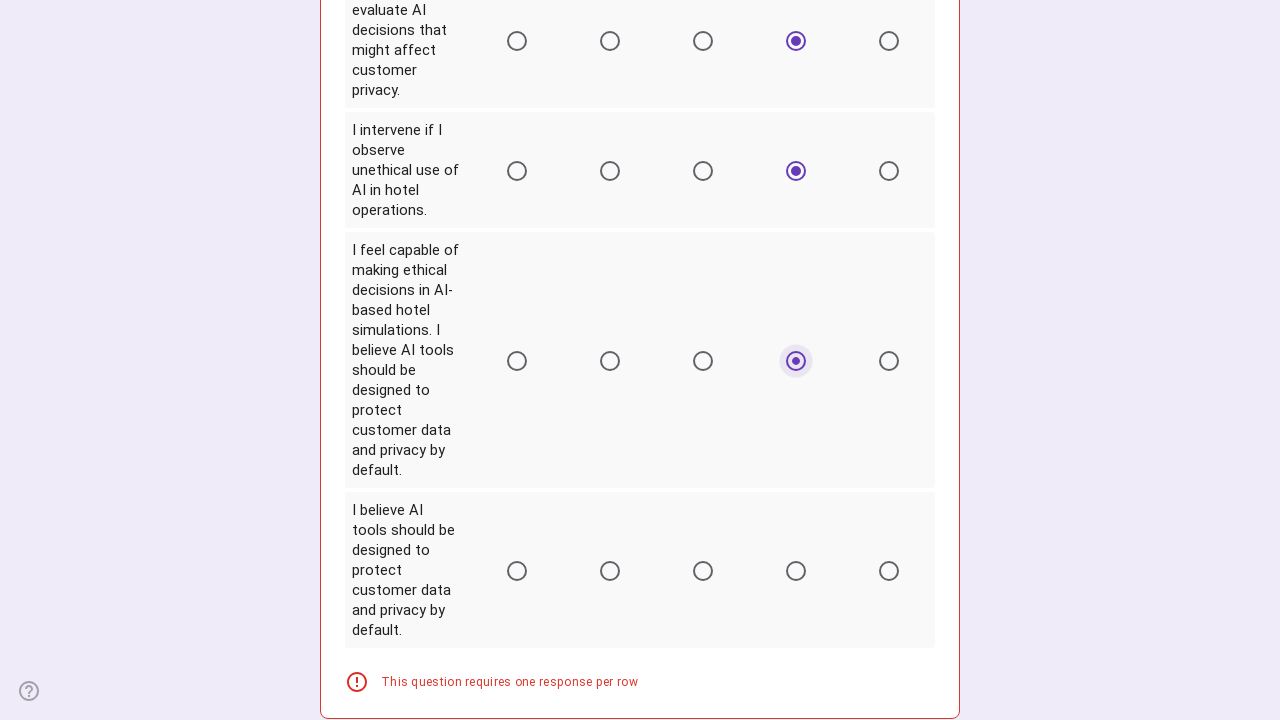

Waited 500ms after selecting question 14
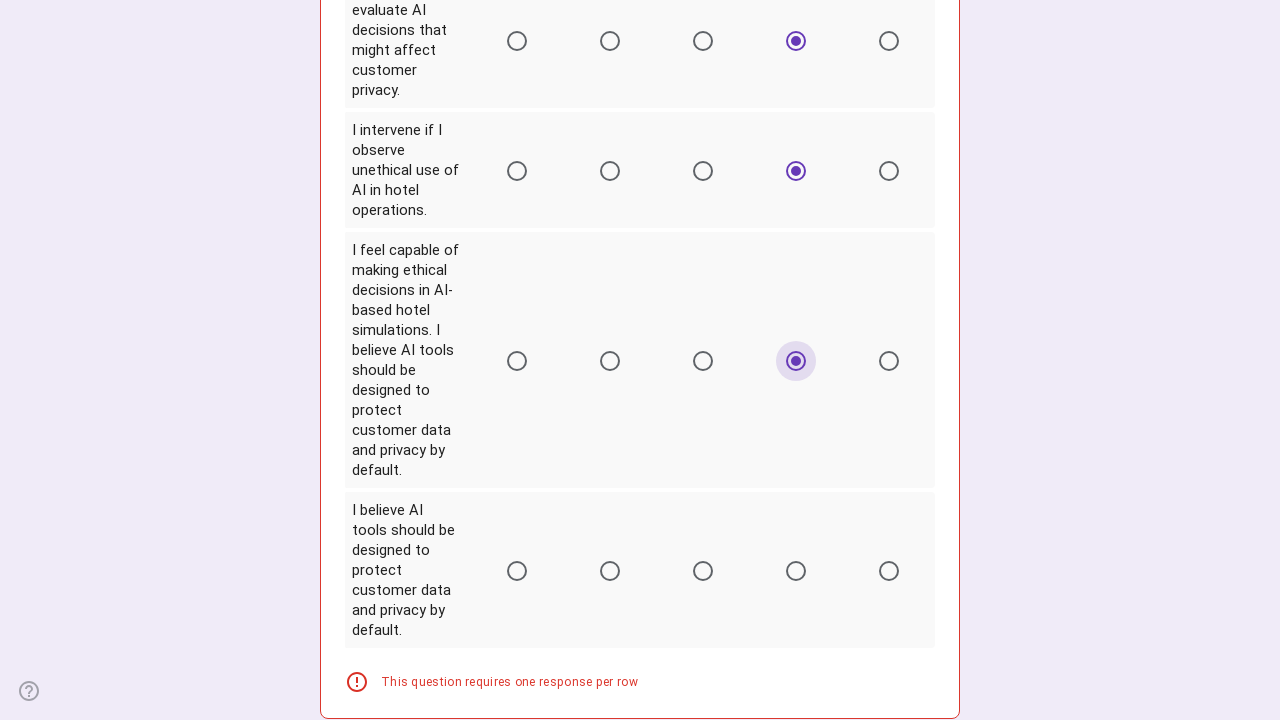

Selected option 4 for question 15 at (796, 571) on div[role='radiogroup'] >> nth=14 >> div[role='radio'] >> nth=3
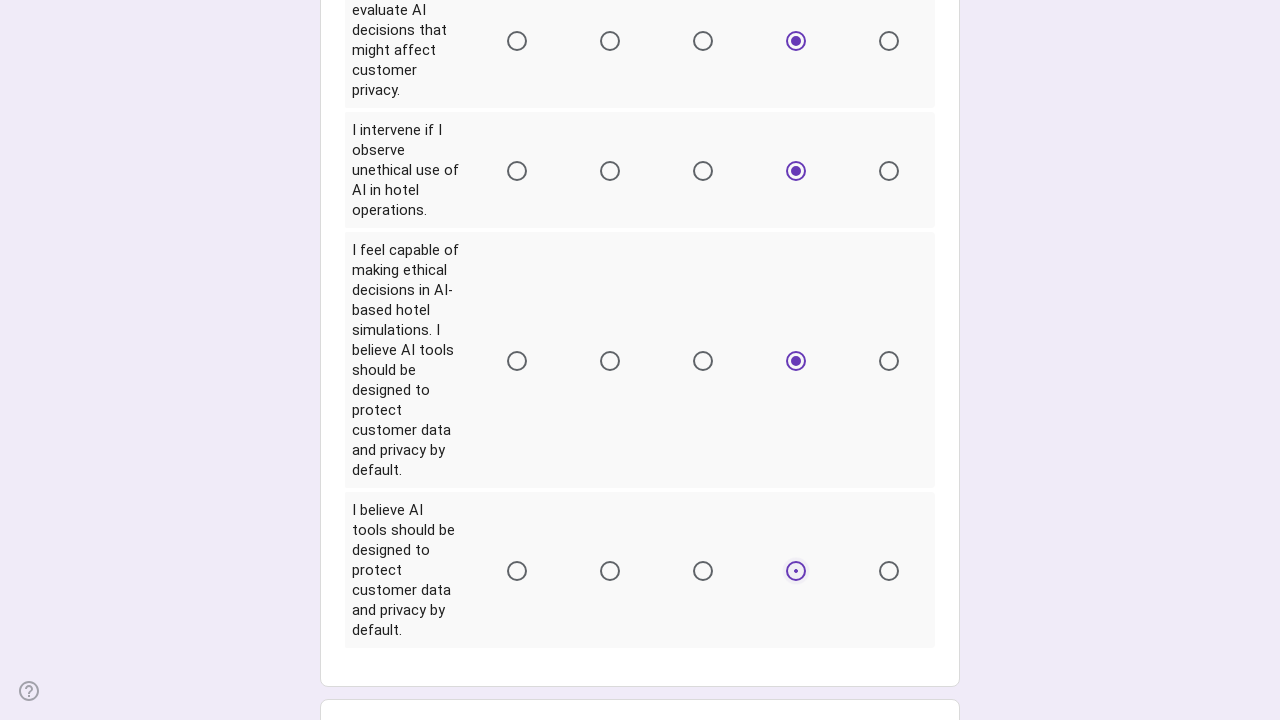

Waited 500ms after selecting question 15
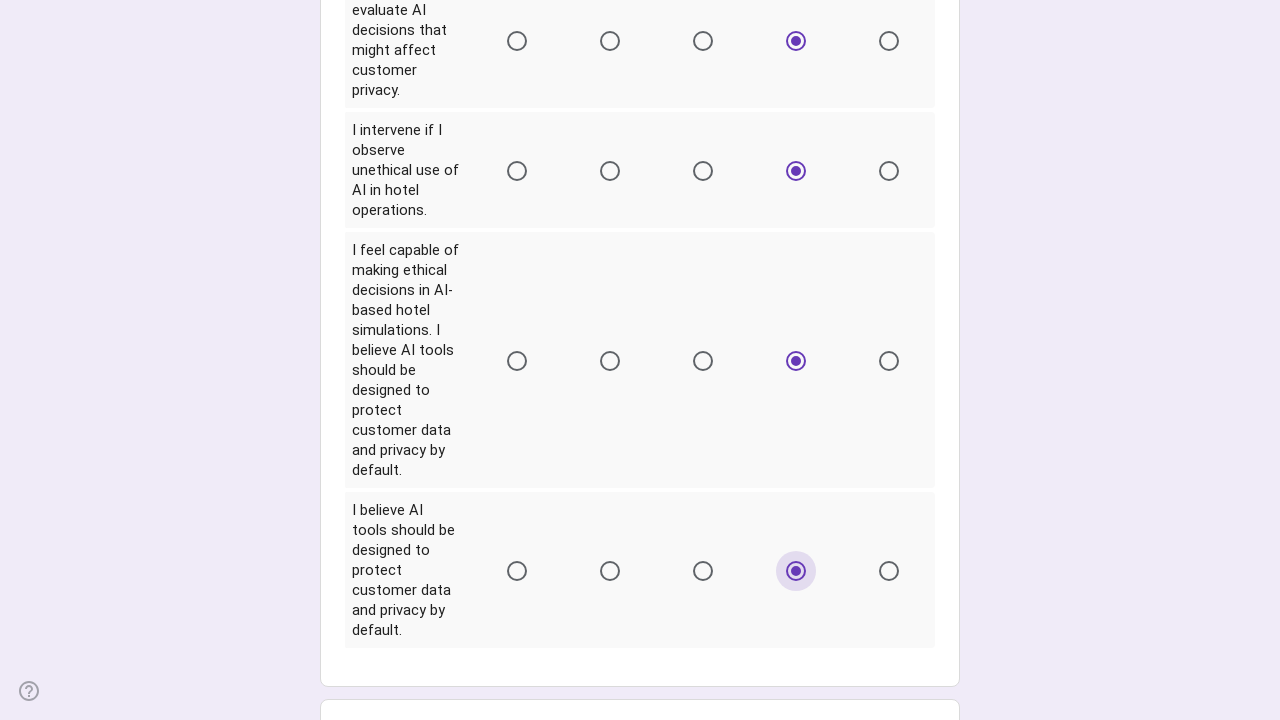

Clicked form submit button at (369, 569) on div[role='button'][jsname='M2UYVd']
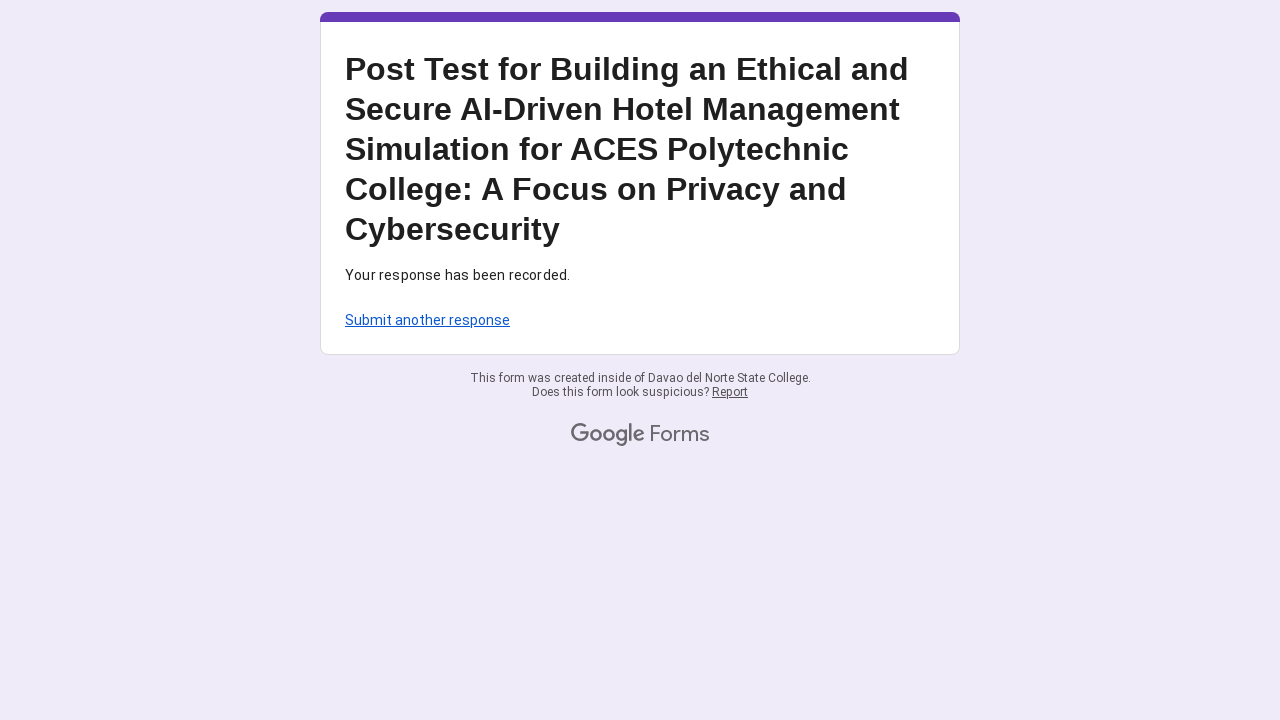

Waited 2 seconds for submission confirmation
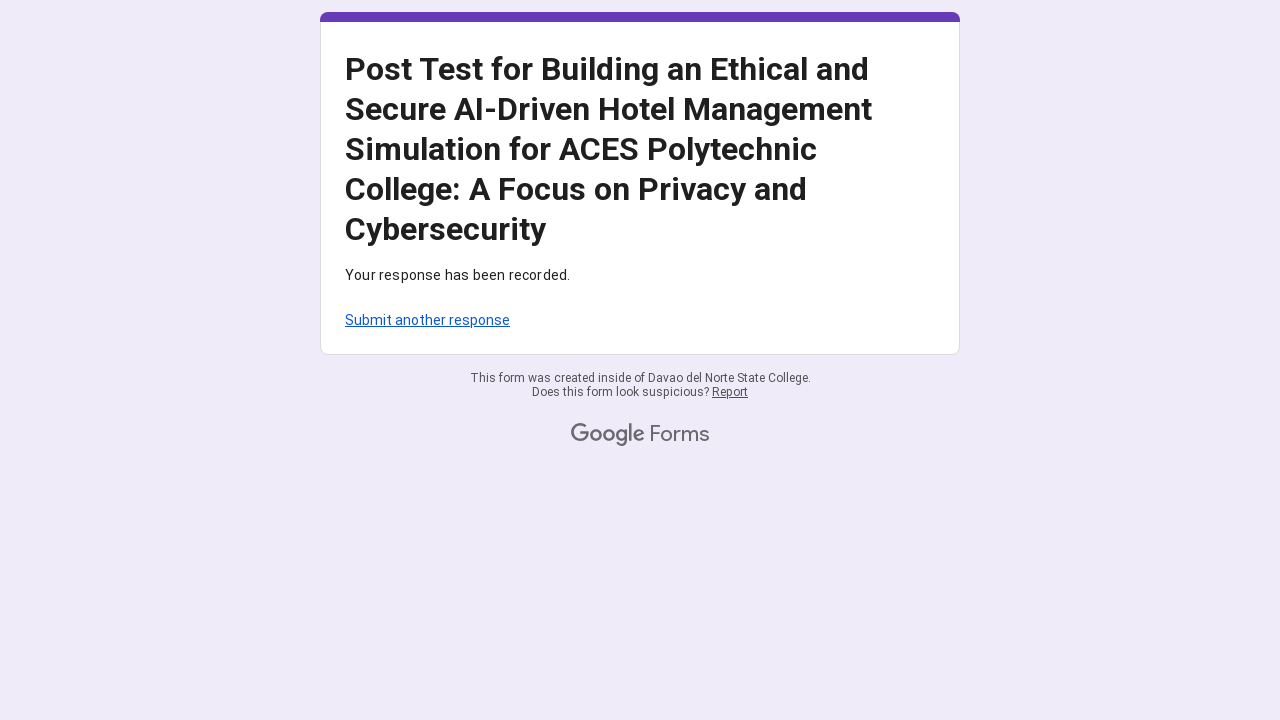

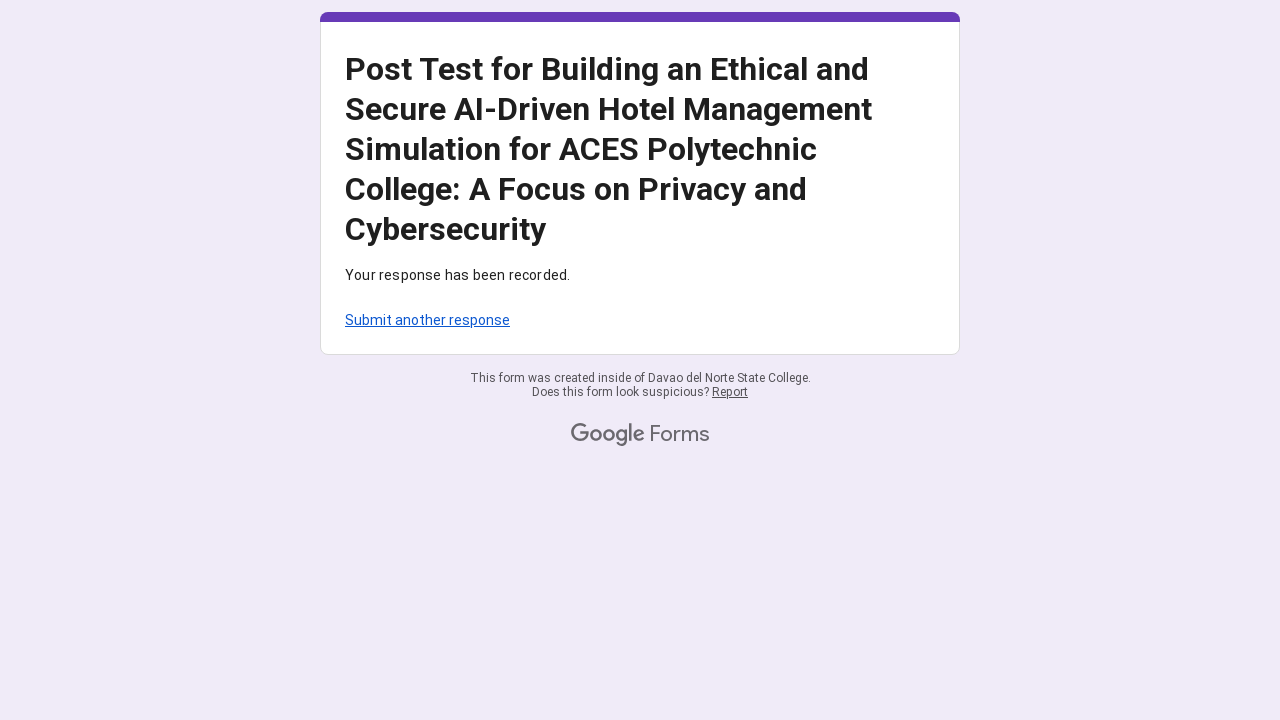